Validates 10 data viewer links (5 NISSL and 5 HE series types) by clicking each link, switching to the new tab, and closing it

Starting URL: https://brainportal.humanbrain.in/

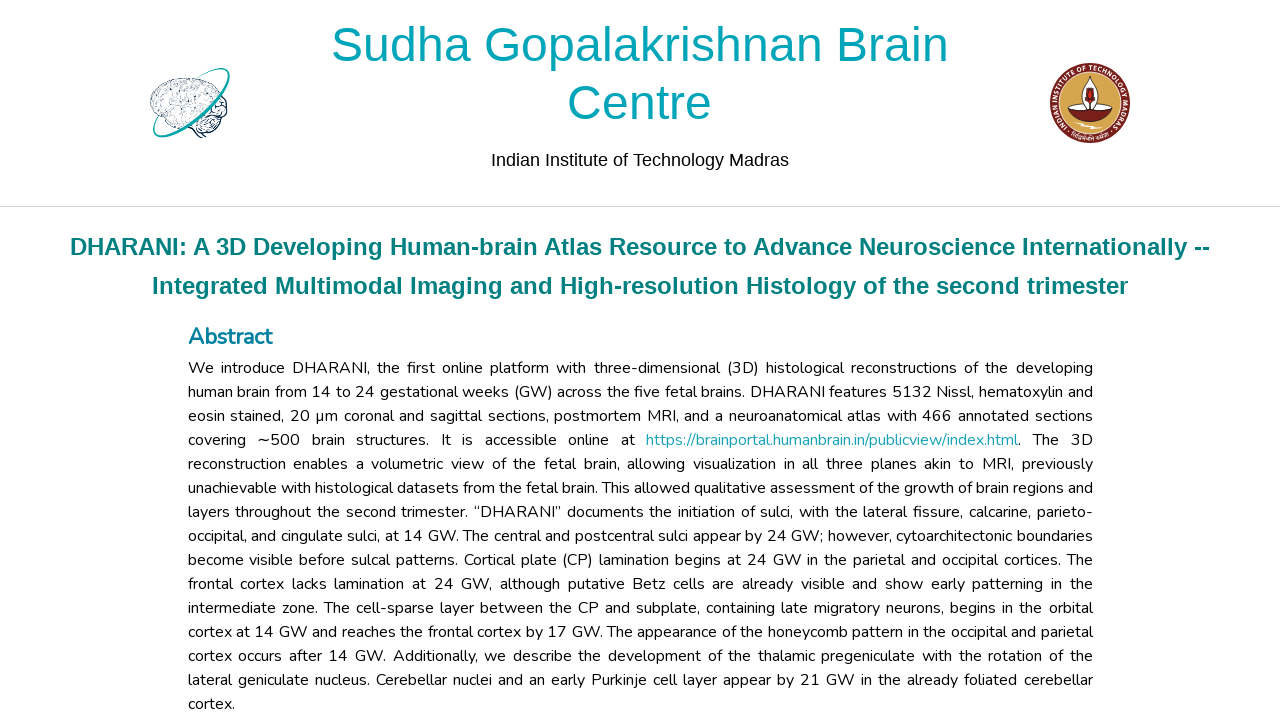

Waited for NISSL Data 0 Link to be visible
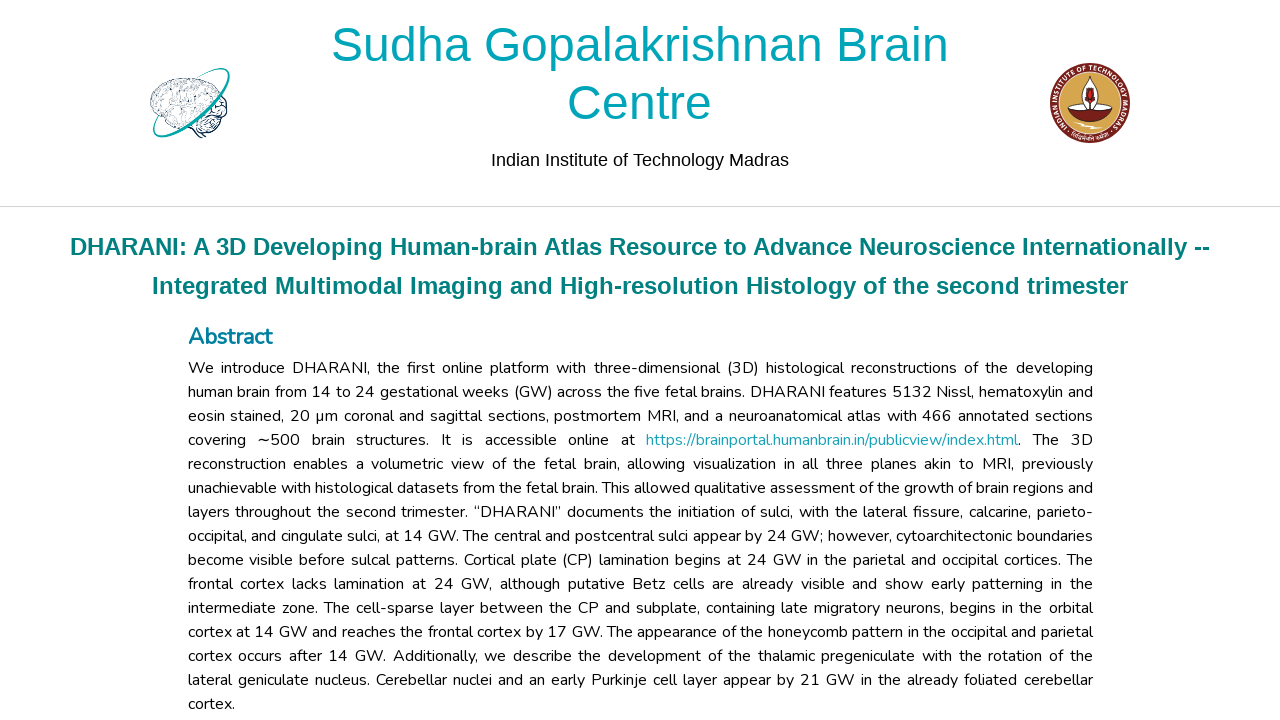

Clicked NISSL Data 0 Link to open new tab at (522, 360) on a[href='/code/2dviewer/annotation/public?type=hd&data=0&seriesType=NISSL']
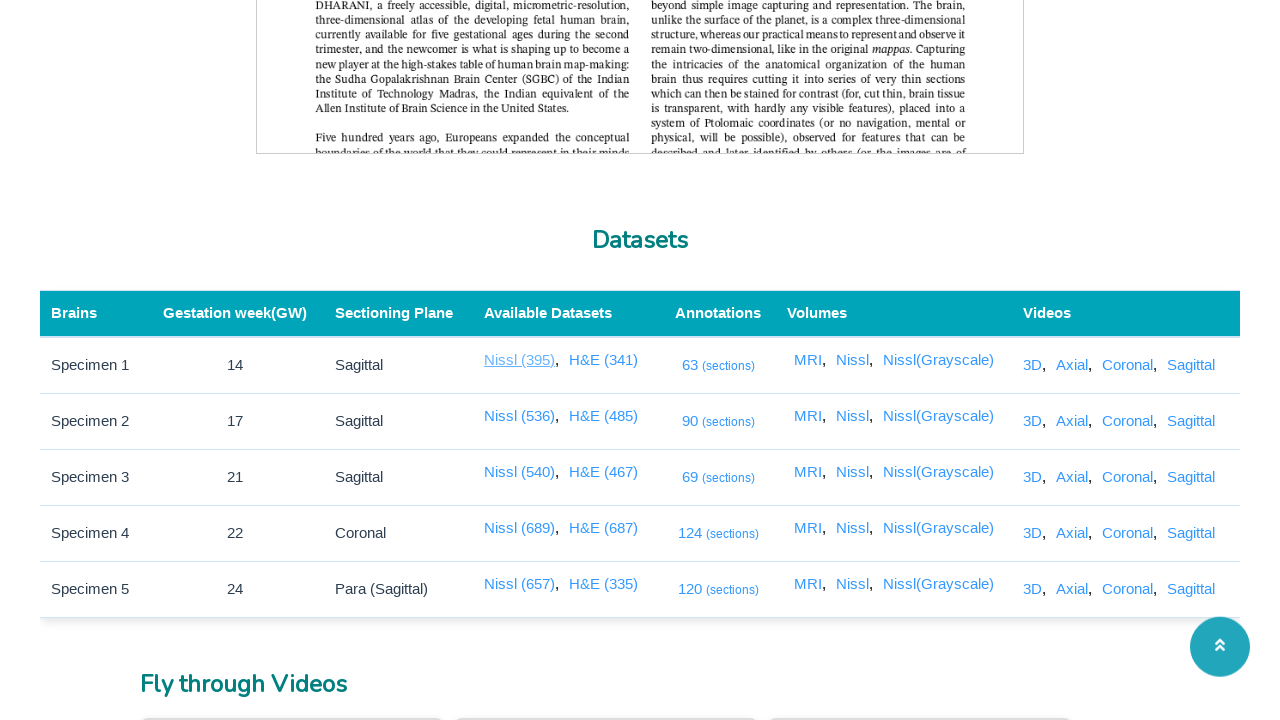

New tab loaded for NISSL Data 0 Link - Title: SGBC - IITM
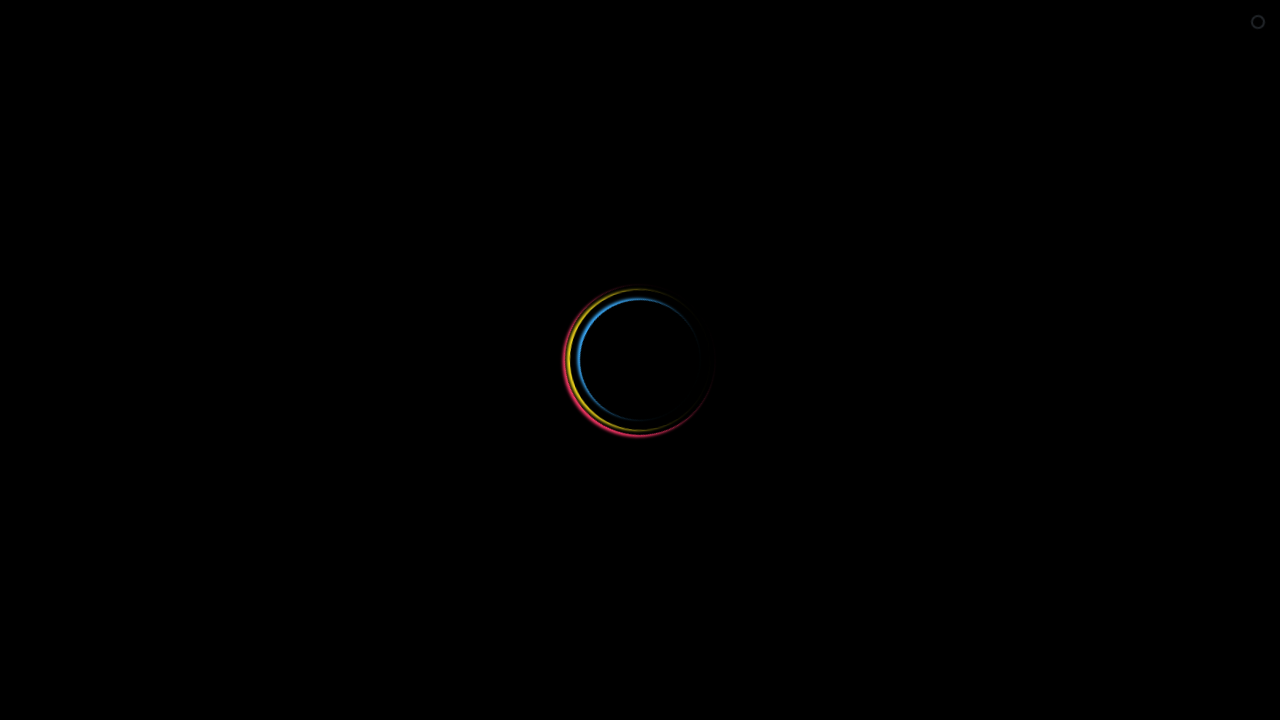

Closed tab for NISSL Data 0 Link
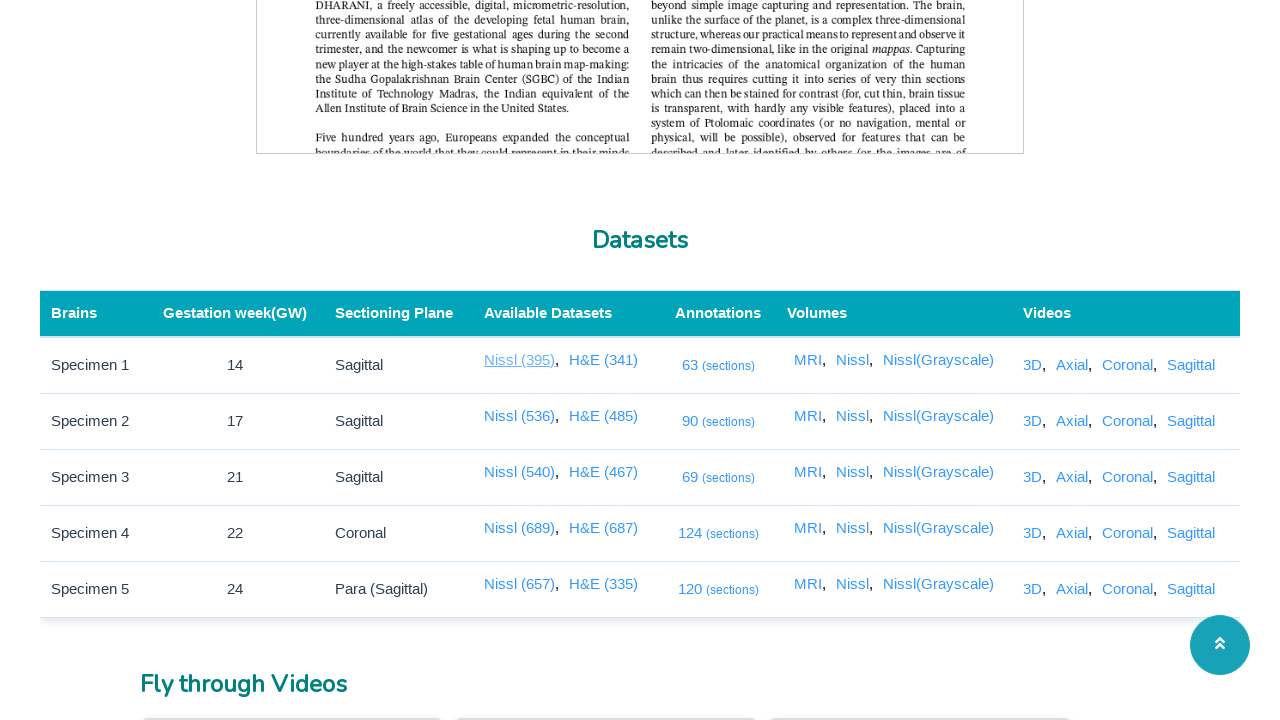

Waited for NISSL Data 1 Link to be visible
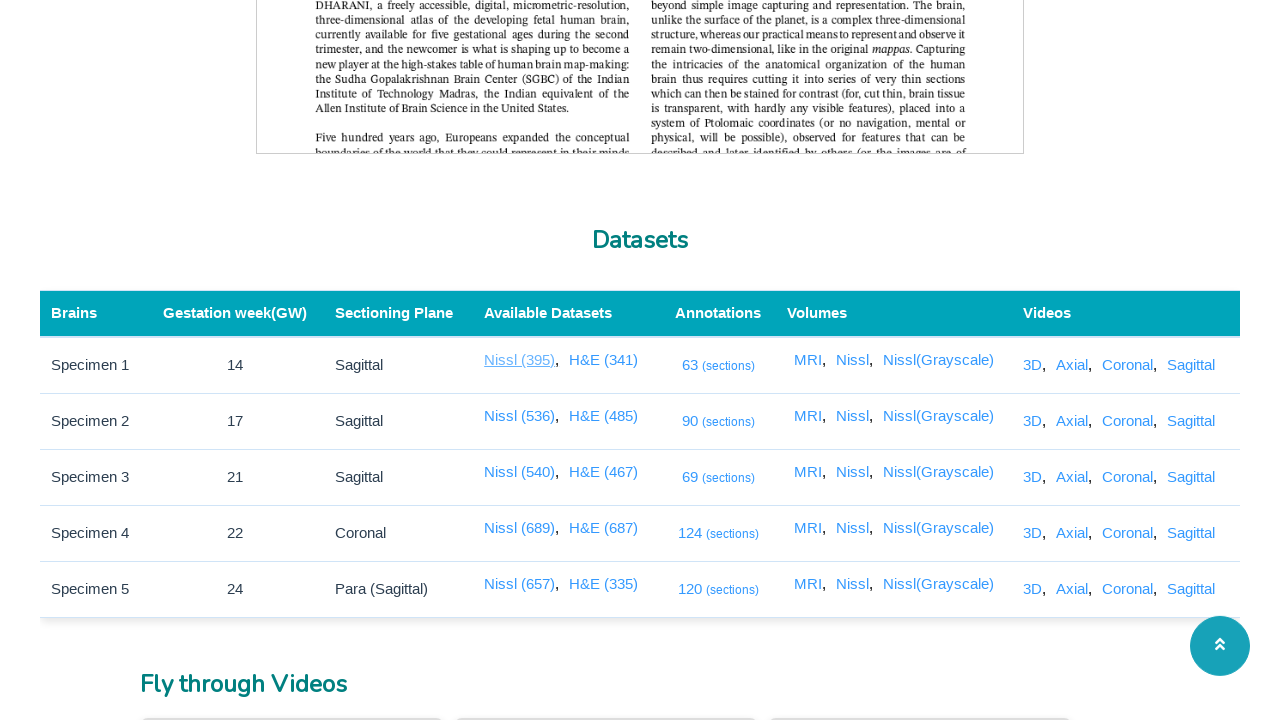

Clicked NISSL Data 1 Link to open new tab at (522, 416) on a[href='/code/2dviewer/annotation/public?type=hd&data=1&seriesType=NISSL']
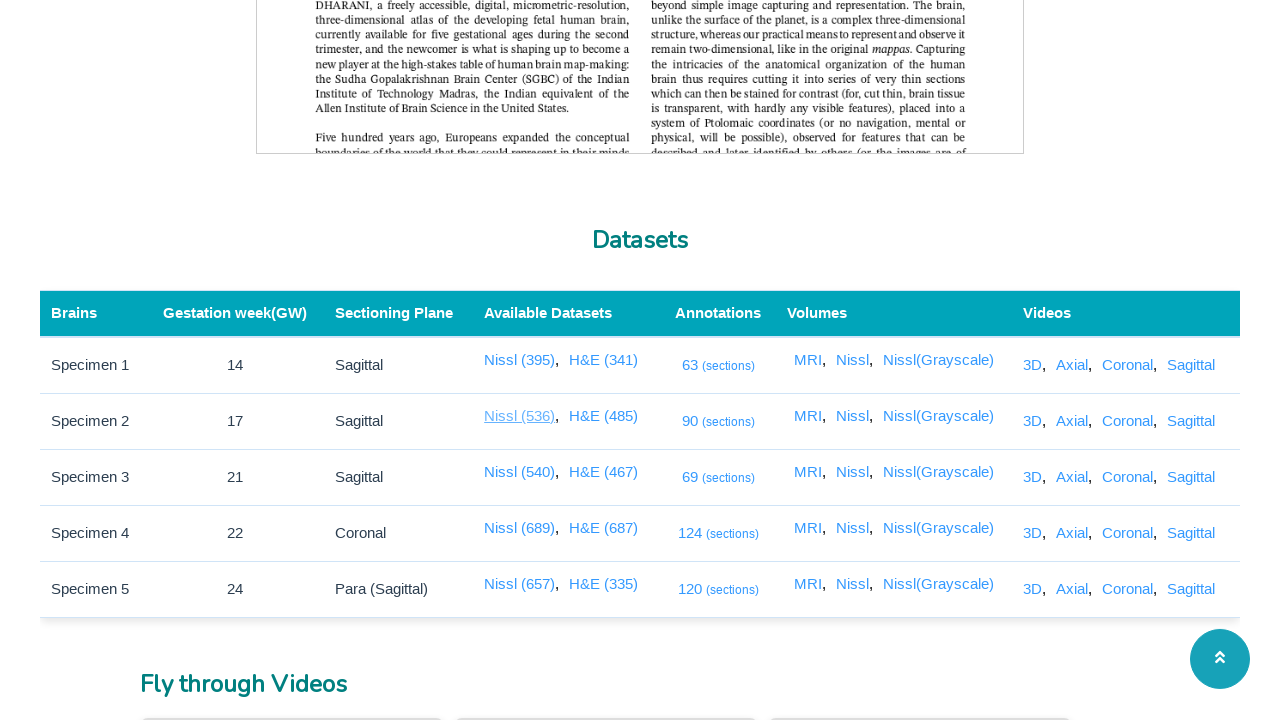

New tab loaded for NISSL Data 1 Link - Title: SGBC - IITM
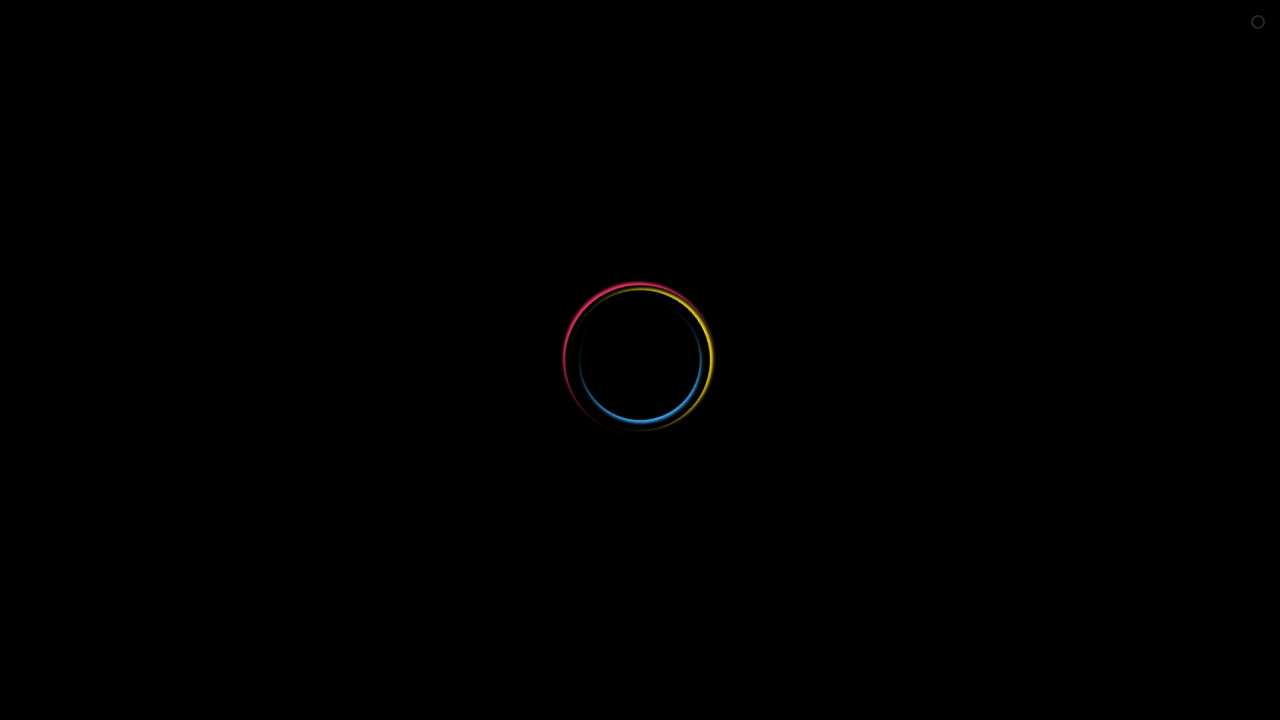

Closed tab for NISSL Data 1 Link
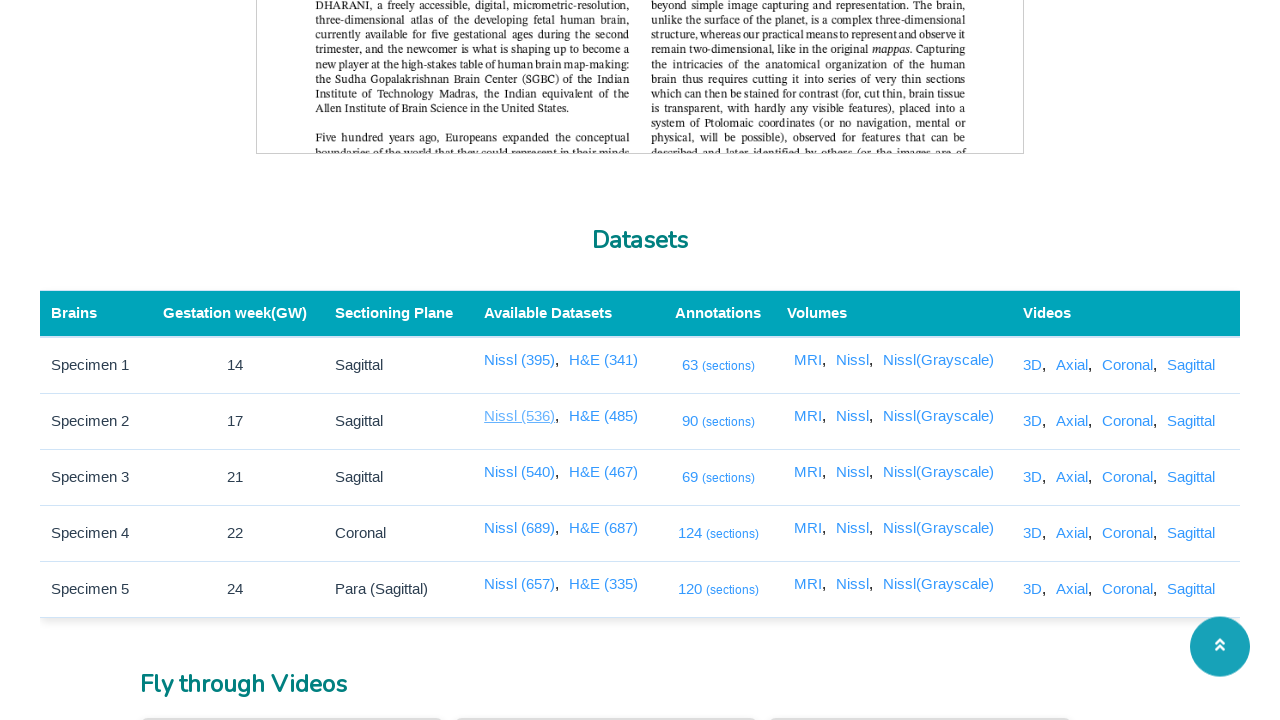

Waited for NISSL Data 2 Link to be visible
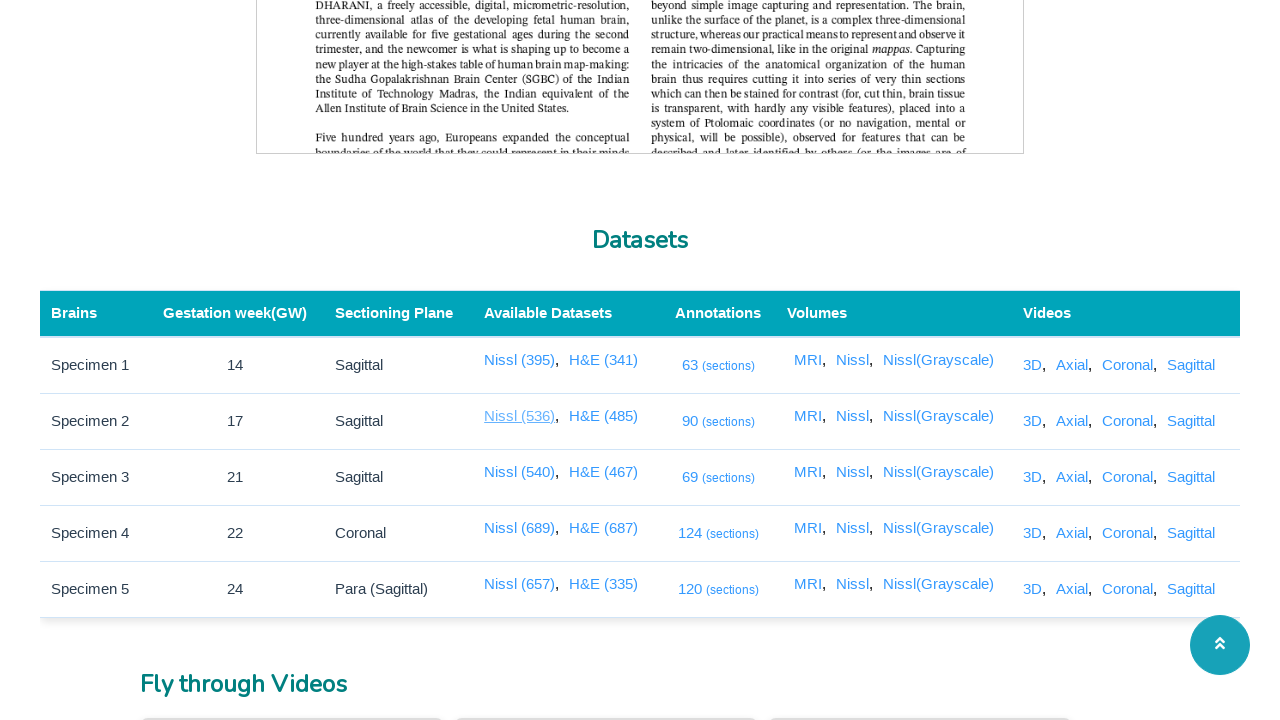

Clicked NISSL Data 2 Link to open new tab at (522, 472) on a[href='/code/2dviewer/annotation/public?type=hd&data=2&seriesType=NISSL']
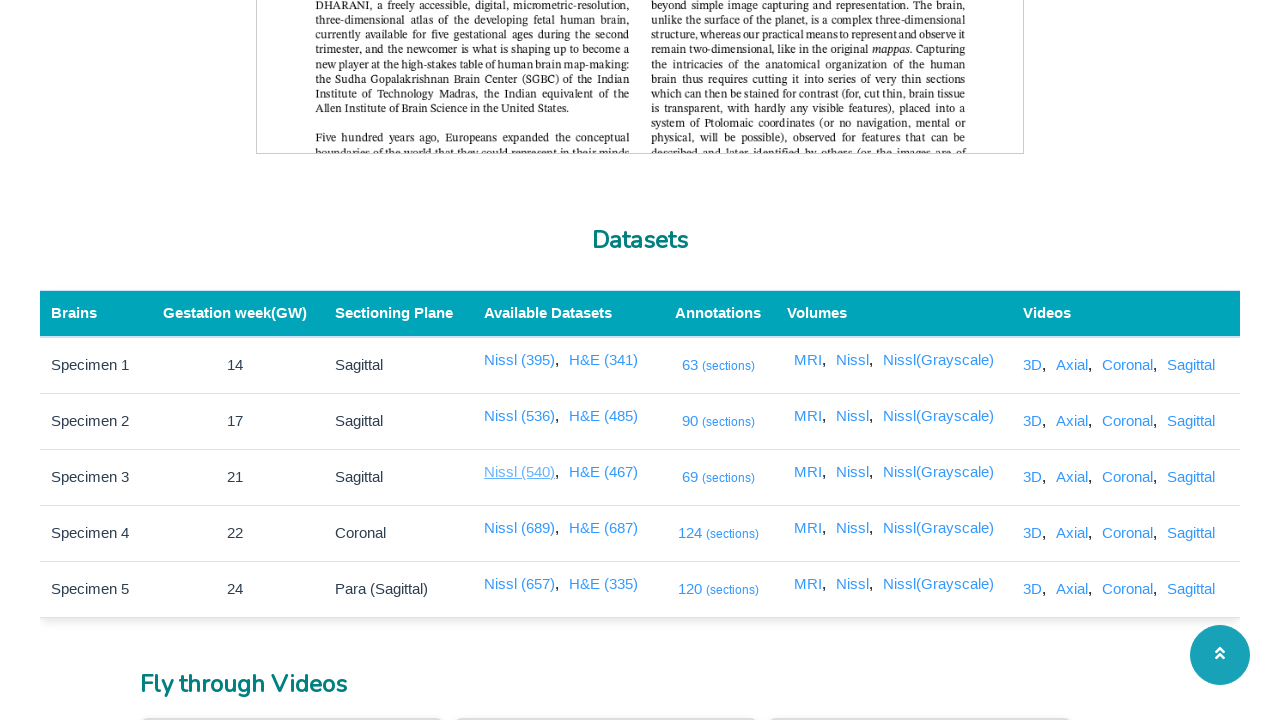

New tab loaded for NISSL Data 2 Link - Title: SGBC - IITM
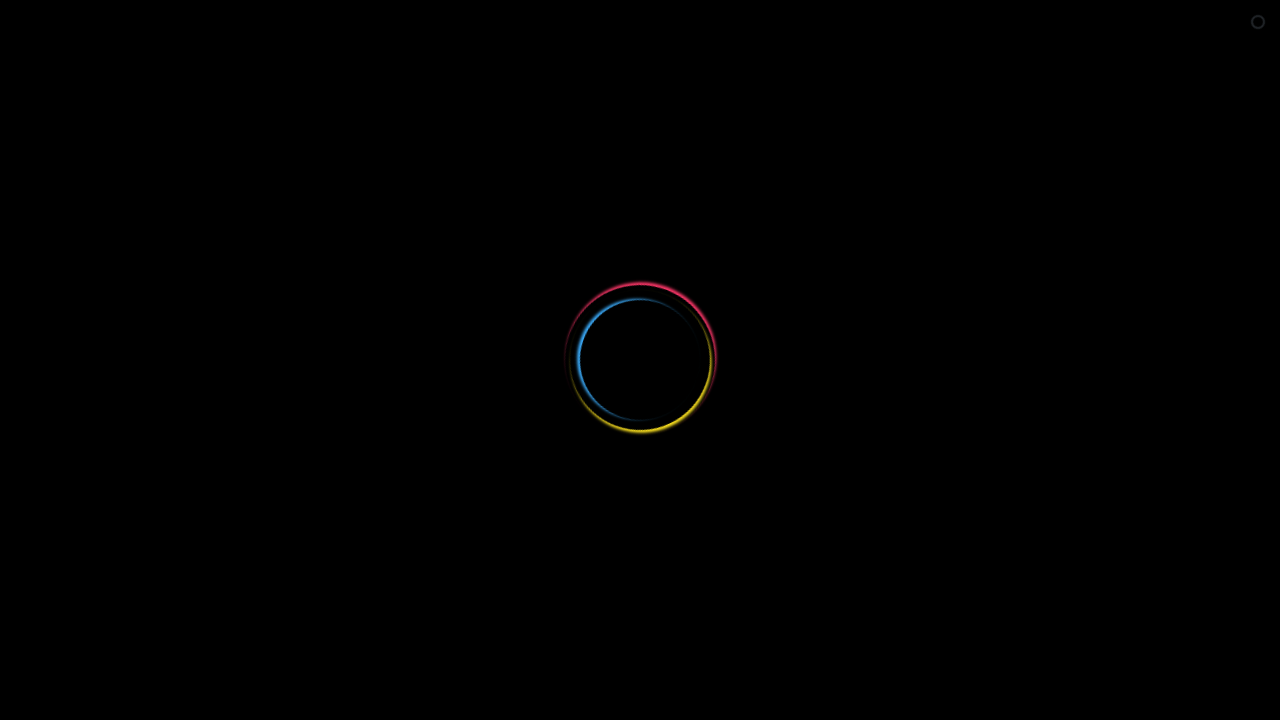

Closed tab for NISSL Data 2 Link
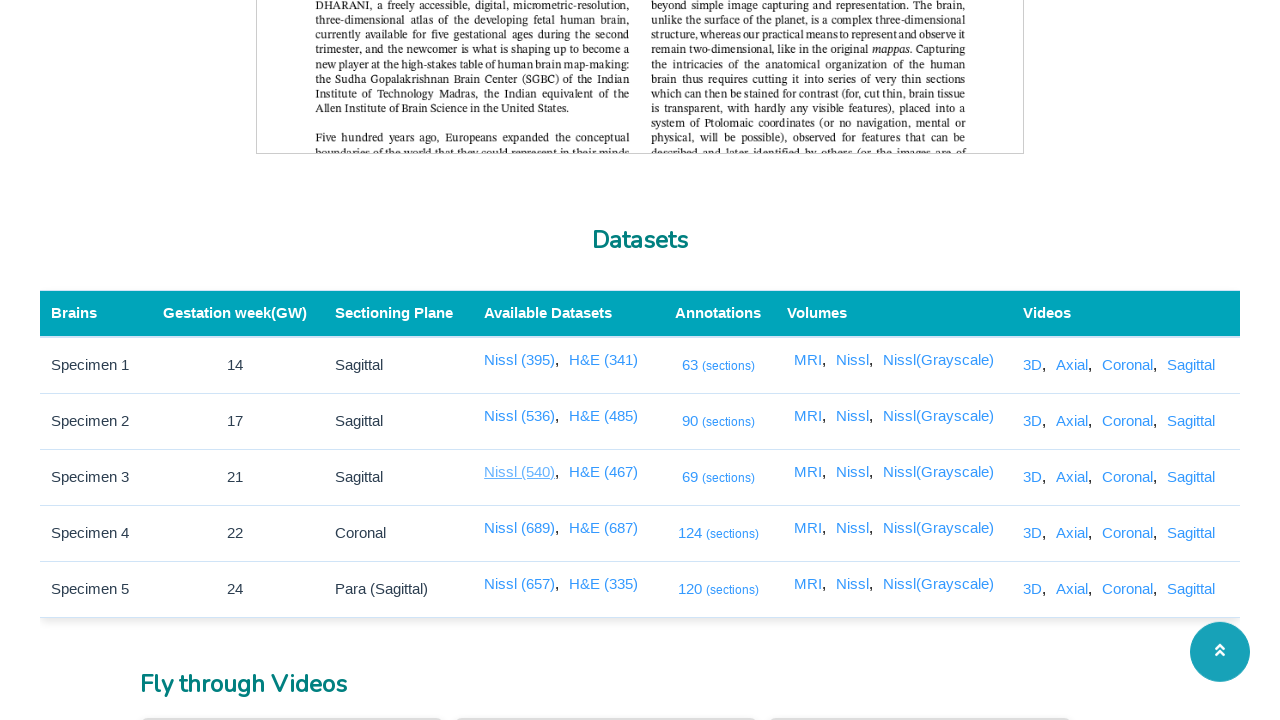

Waited for NISSL Data 3 Link to be visible
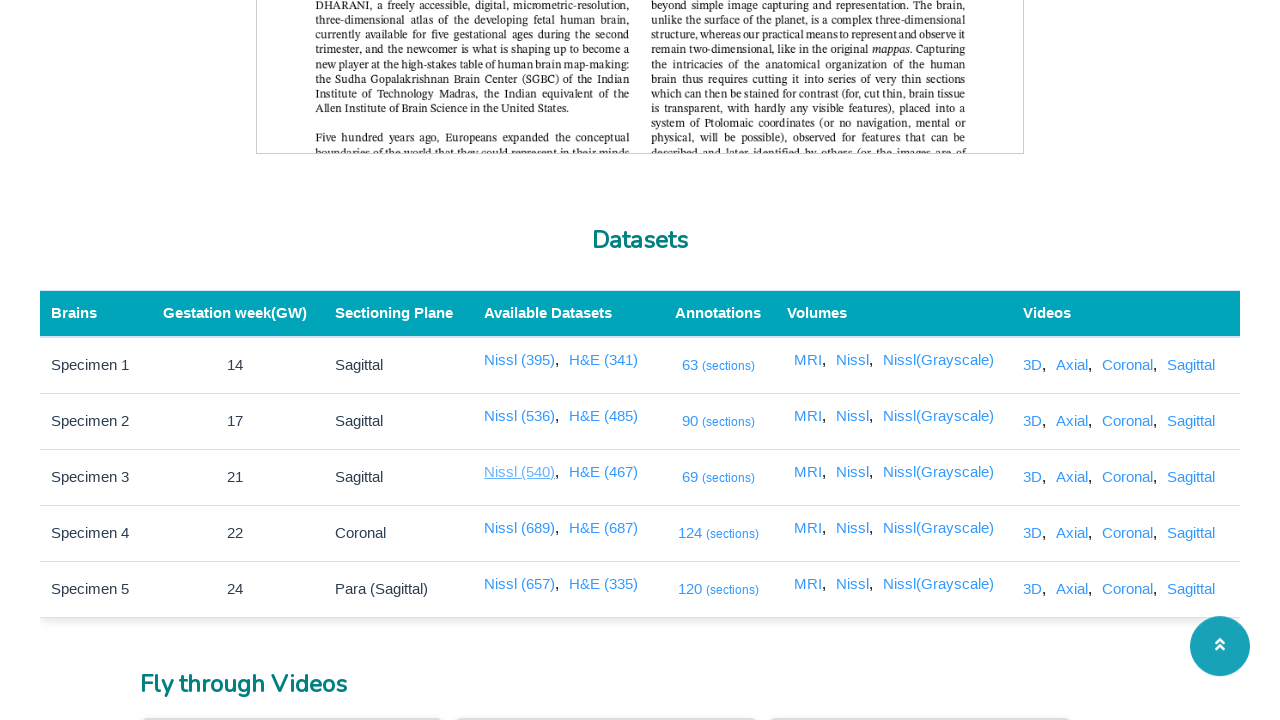

Clicked NISSL Data 3 Link to open new tab at (522, 528) on a[href='/code/2dviewer/annotation/public?type=hd&data=3&seriesType=NISSL']
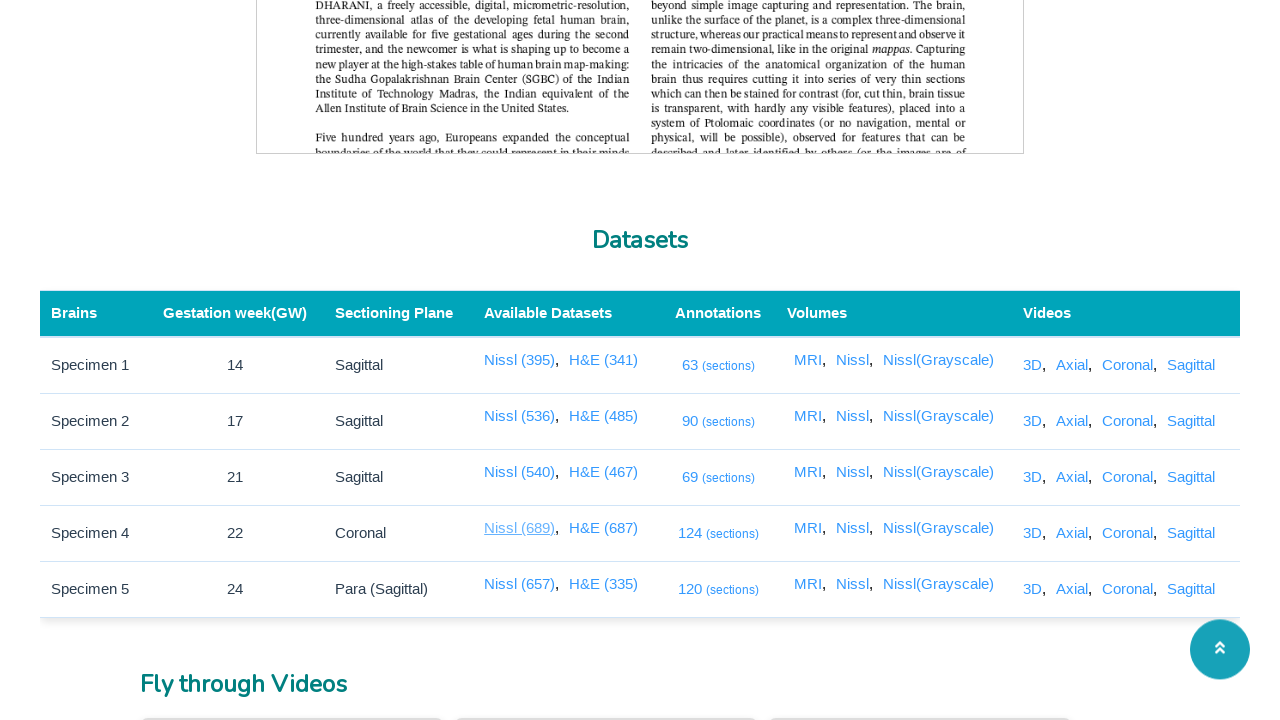

New tab loaded for NISSL Data 3 Link - Title: SGBC - IITM
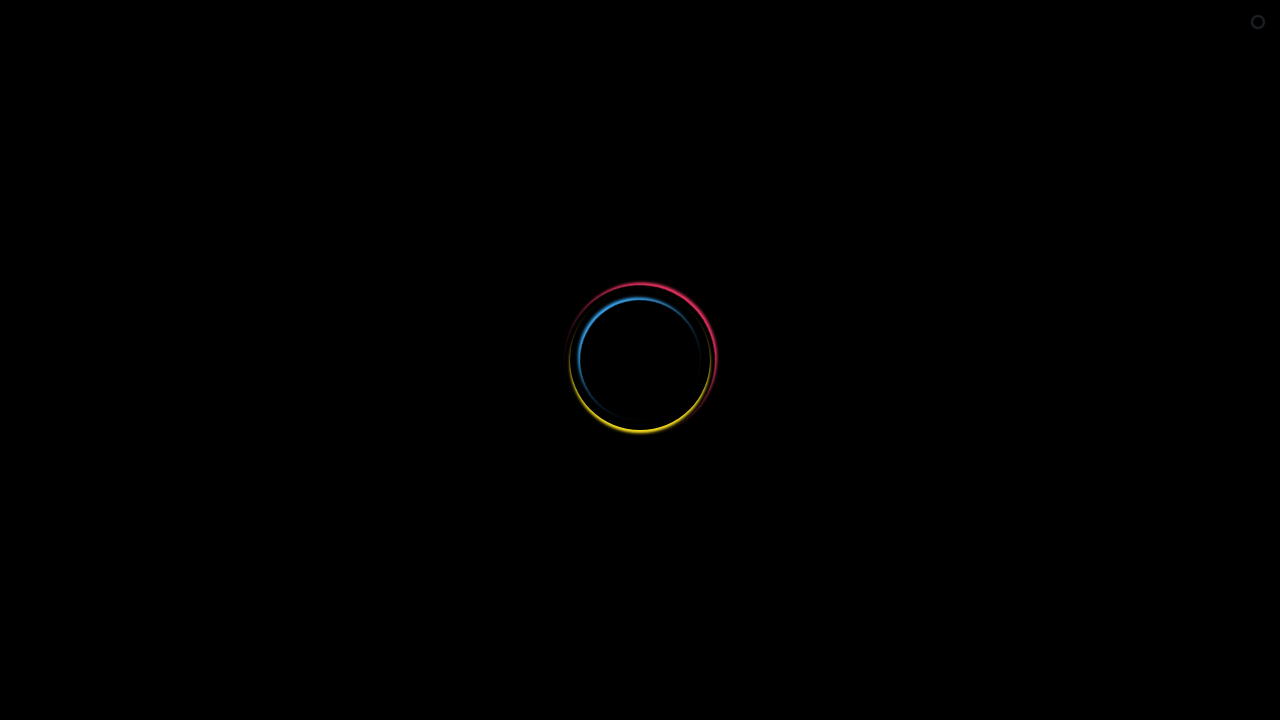

Closed tab for NISSL Data 3 Link
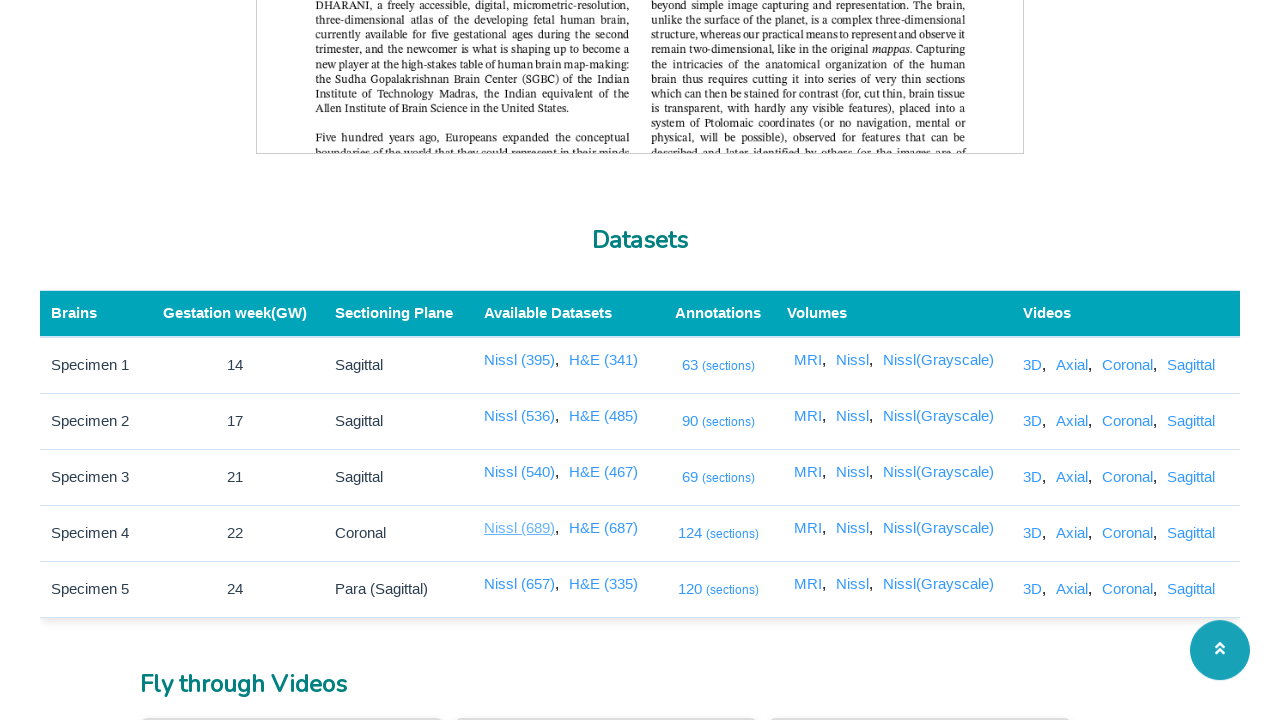

Waited for NISSL Data 4 Link to be visible
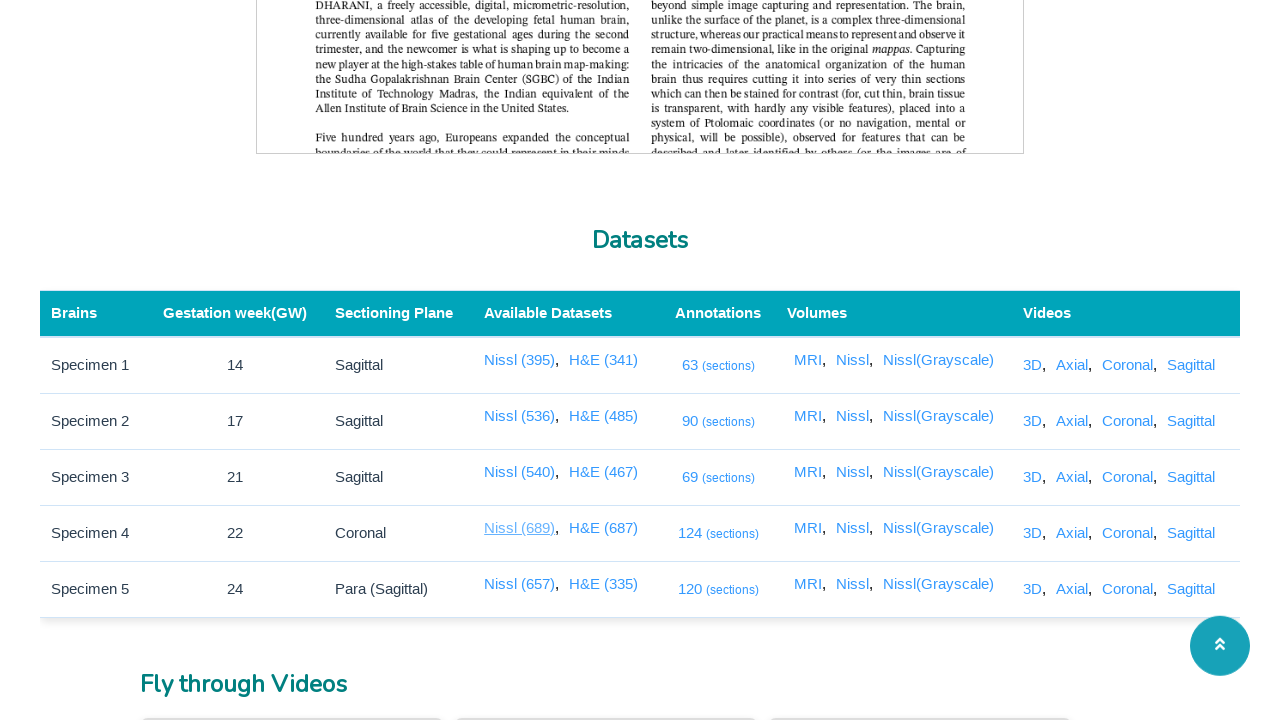

Clicked NISSL Data 4 Link to open new tab at (522, 584) on a[href='/code/2dviewer/annotation/public?type=hd&data=4&seriesType=NISSL']
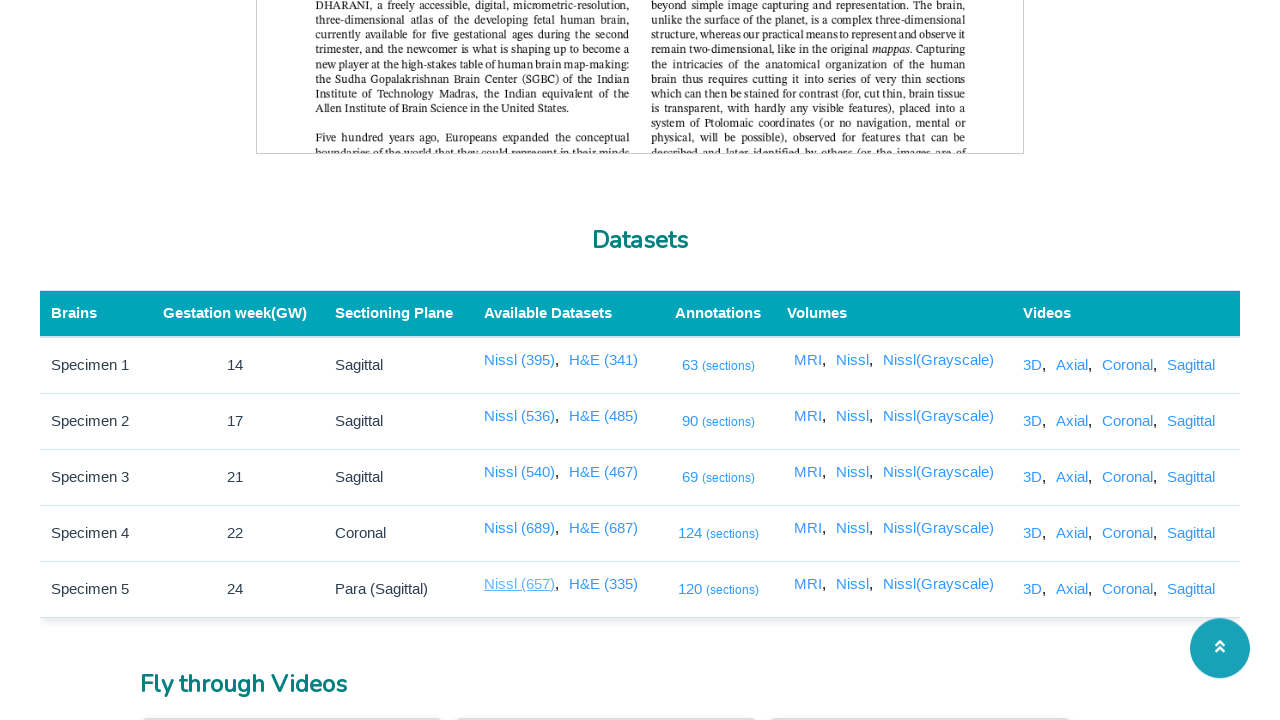

New tab loaded for NISSL Data 4 Link - Title: SGBC - IITM
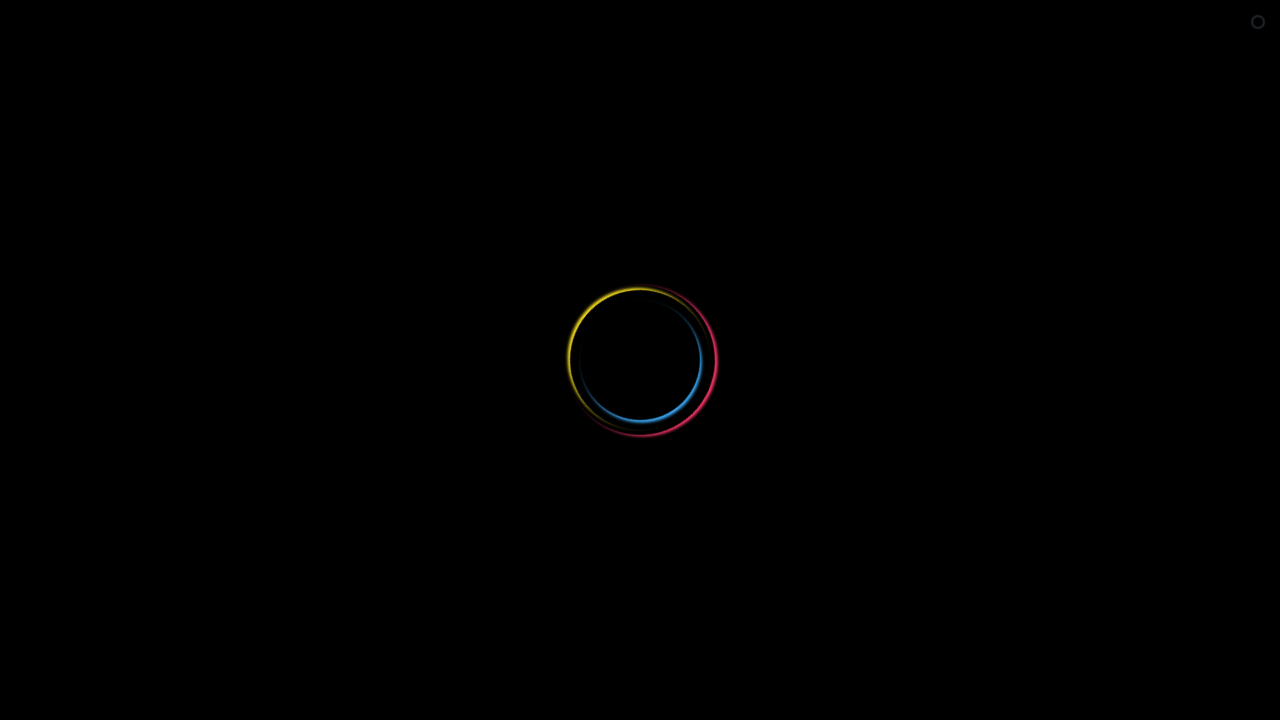

Closed tab for NISSL Data 4 Link
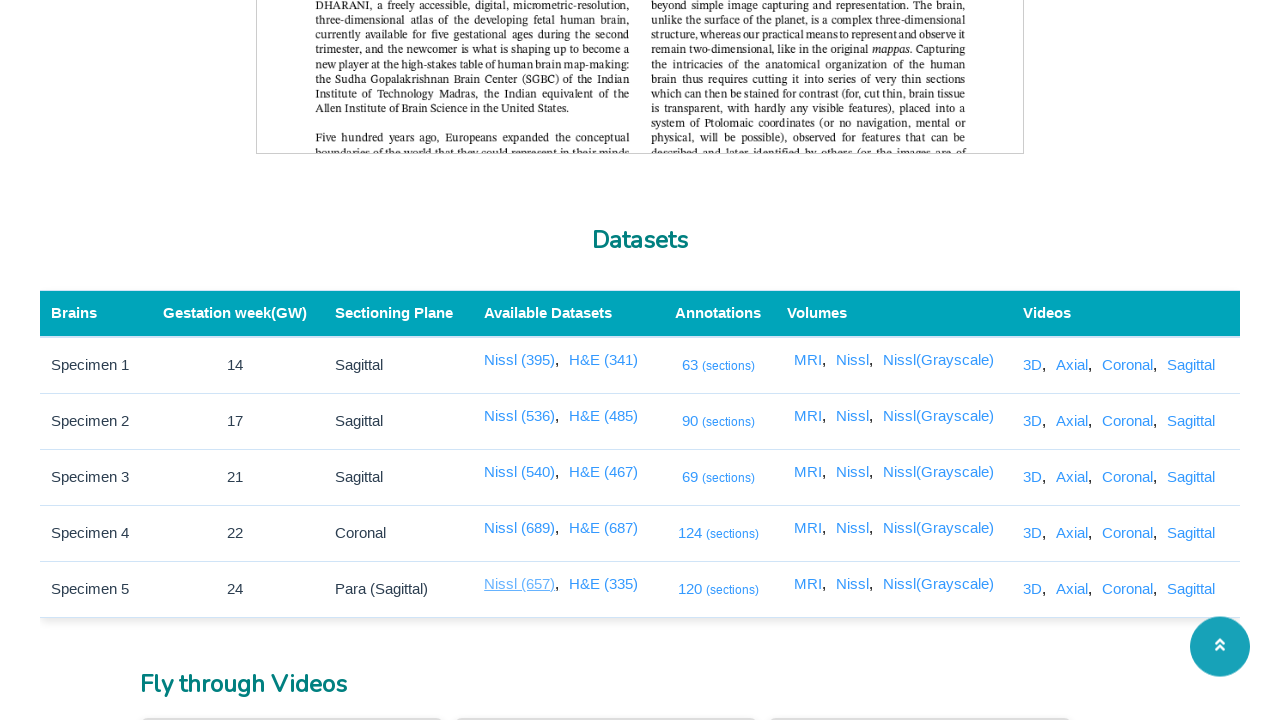

Waited for HE Data 0 Link to be visible
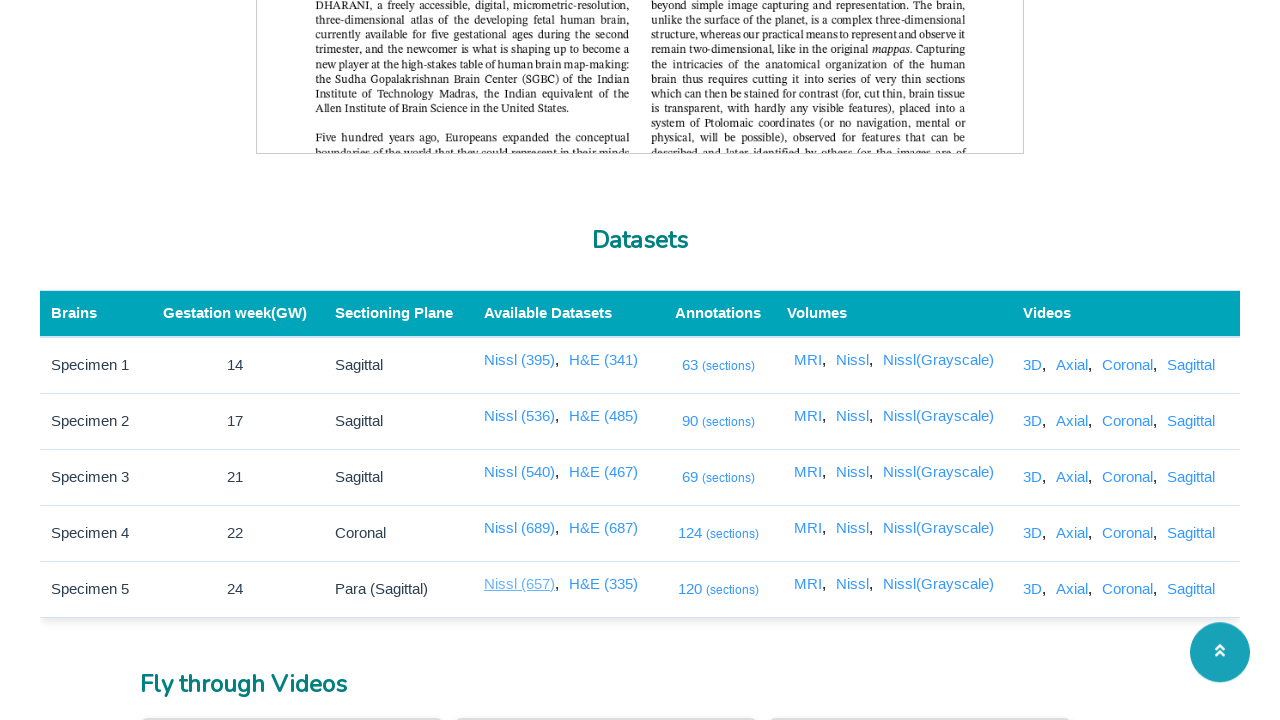

Clicked HE Data 0 Link to open new tab at (604, 360) on a[href='/code/2dviewer/annotation/public?type=hd&data=0&seriesType=HE']
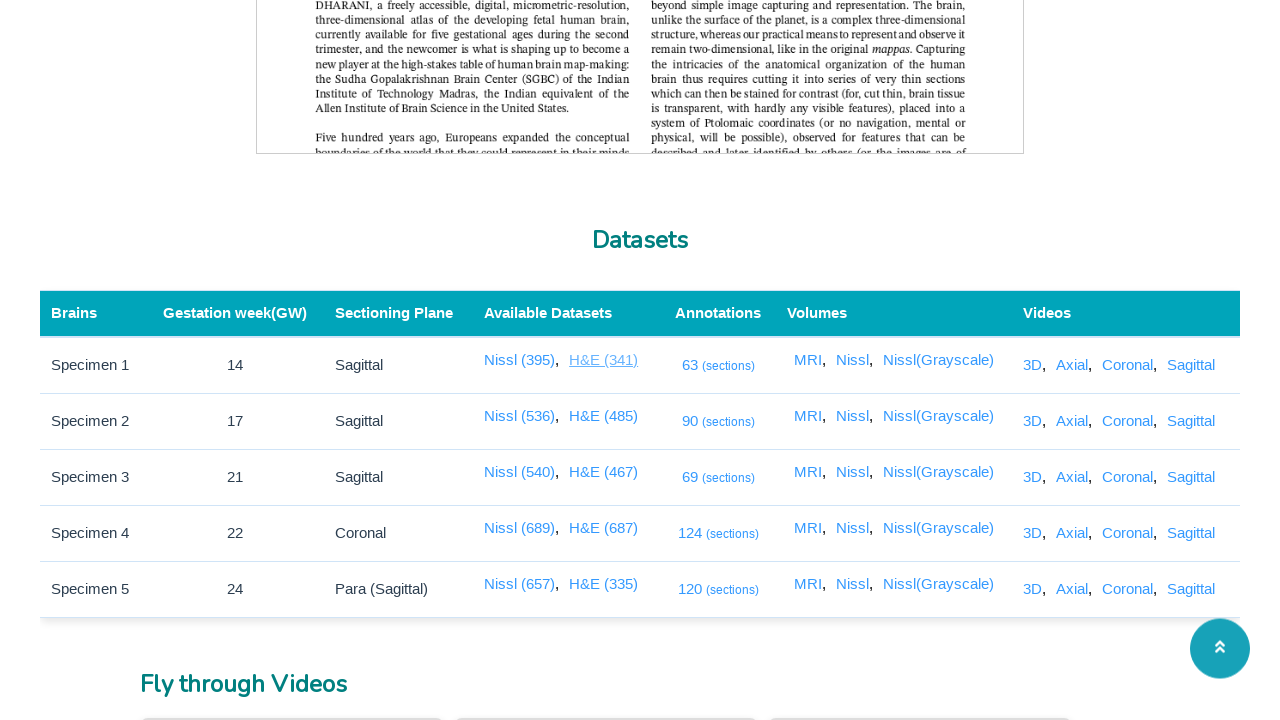

New tab loaded for HE Data 0 Link - Title: SGBC - IITM
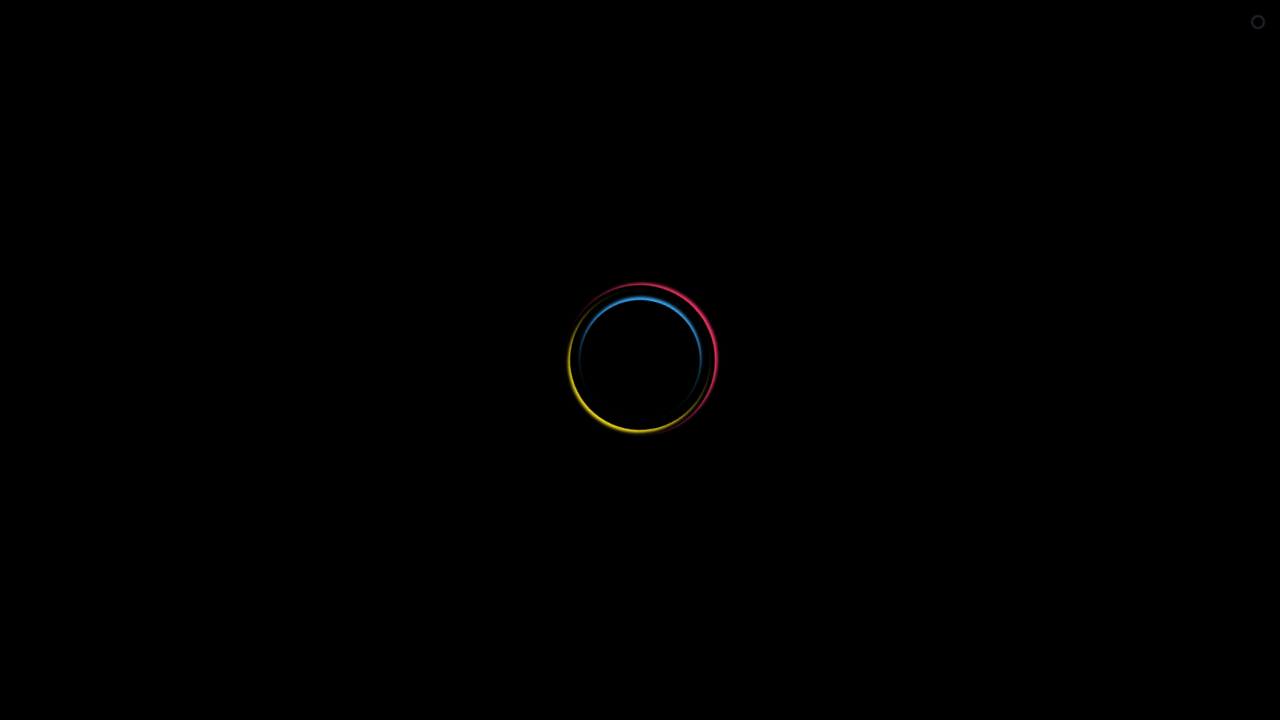

Closed tab for HE Data 0 Link
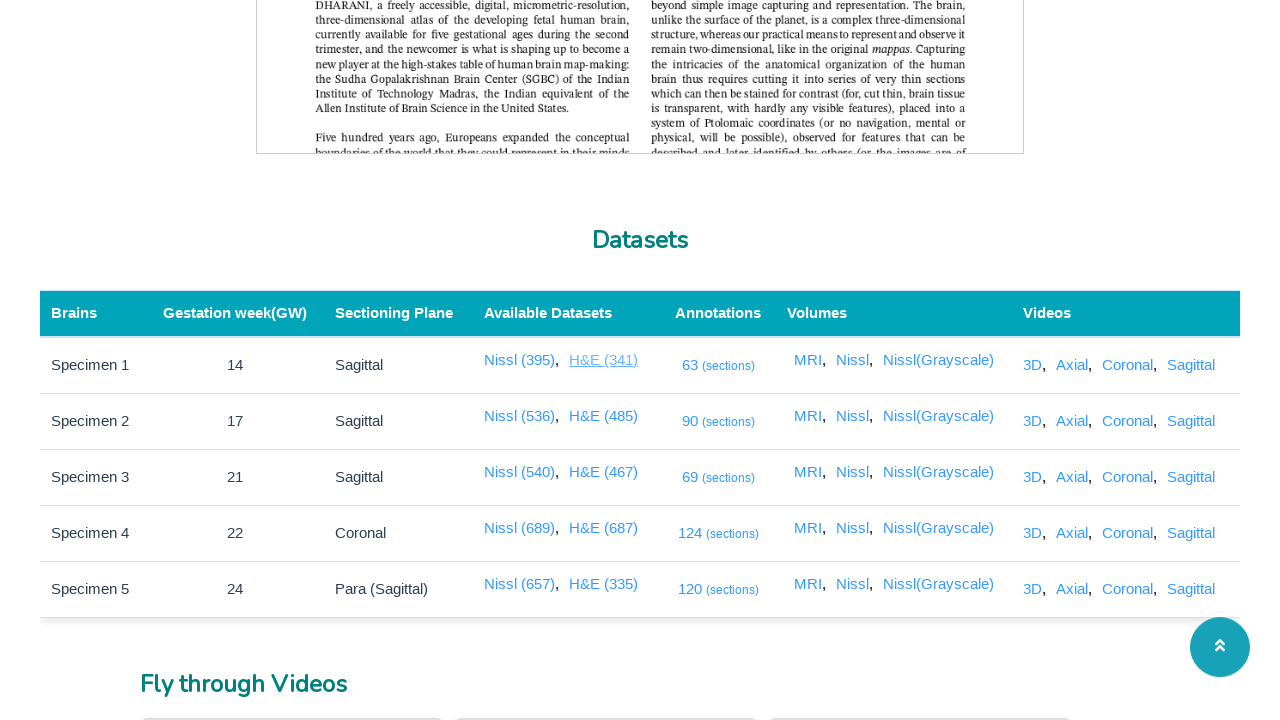

Waited for HE Data 1 Link to be visible
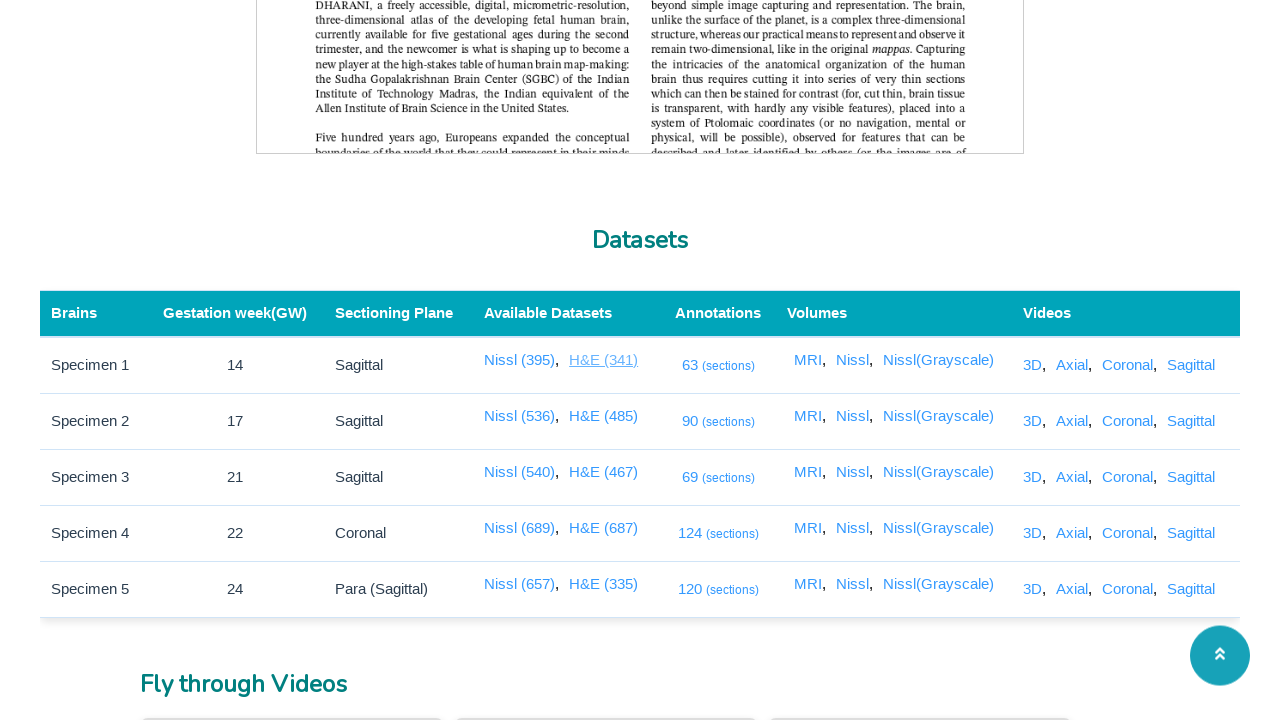

Clicked HE Data 1 Link to open new tab at (604, 416) on a[href='/code/2dviewer/annotation/public?type=hd&data=1&seriesType=HE']
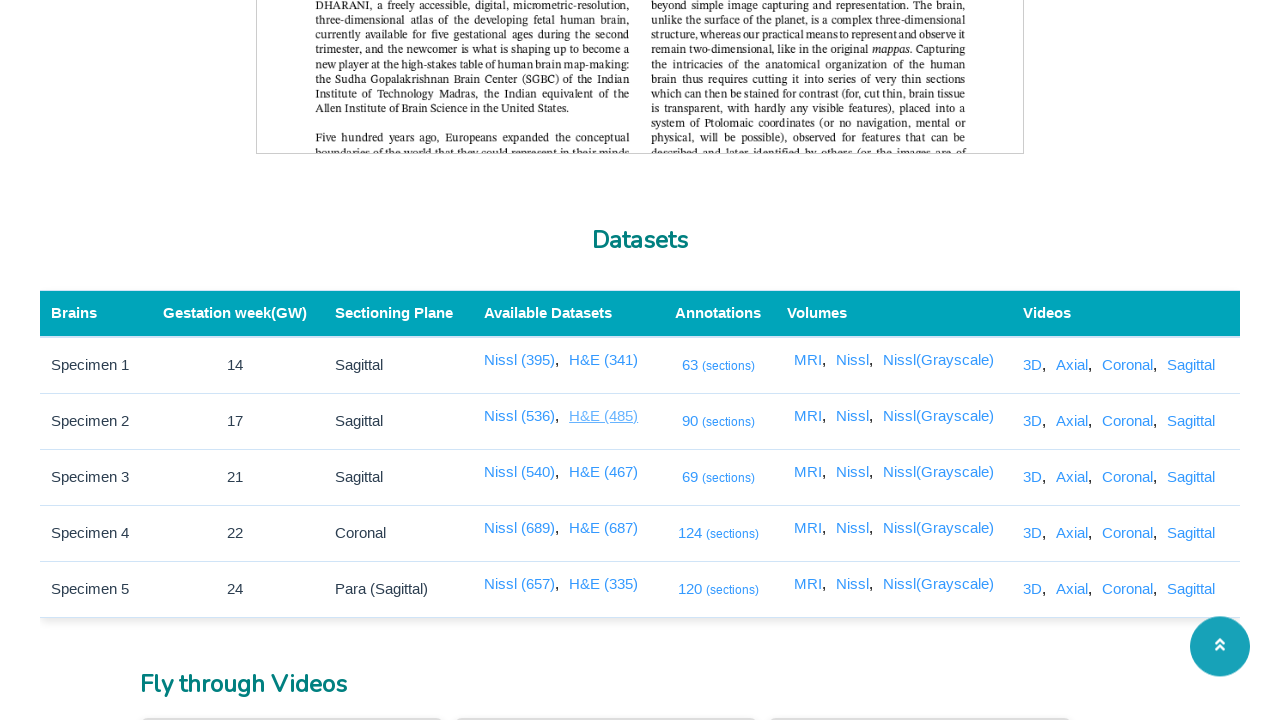

New tab loaded for HE Data 1 Link - Title: SGBC - IITM
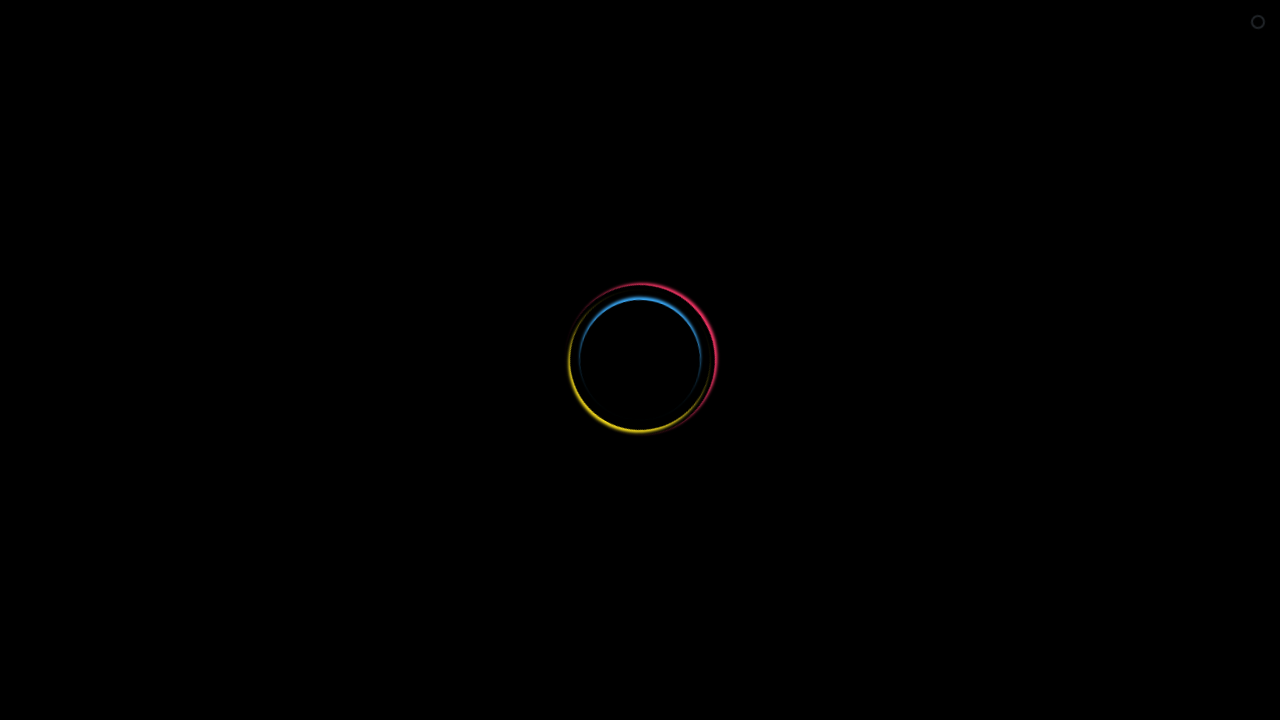

Closed tab for HE Data 1 Link
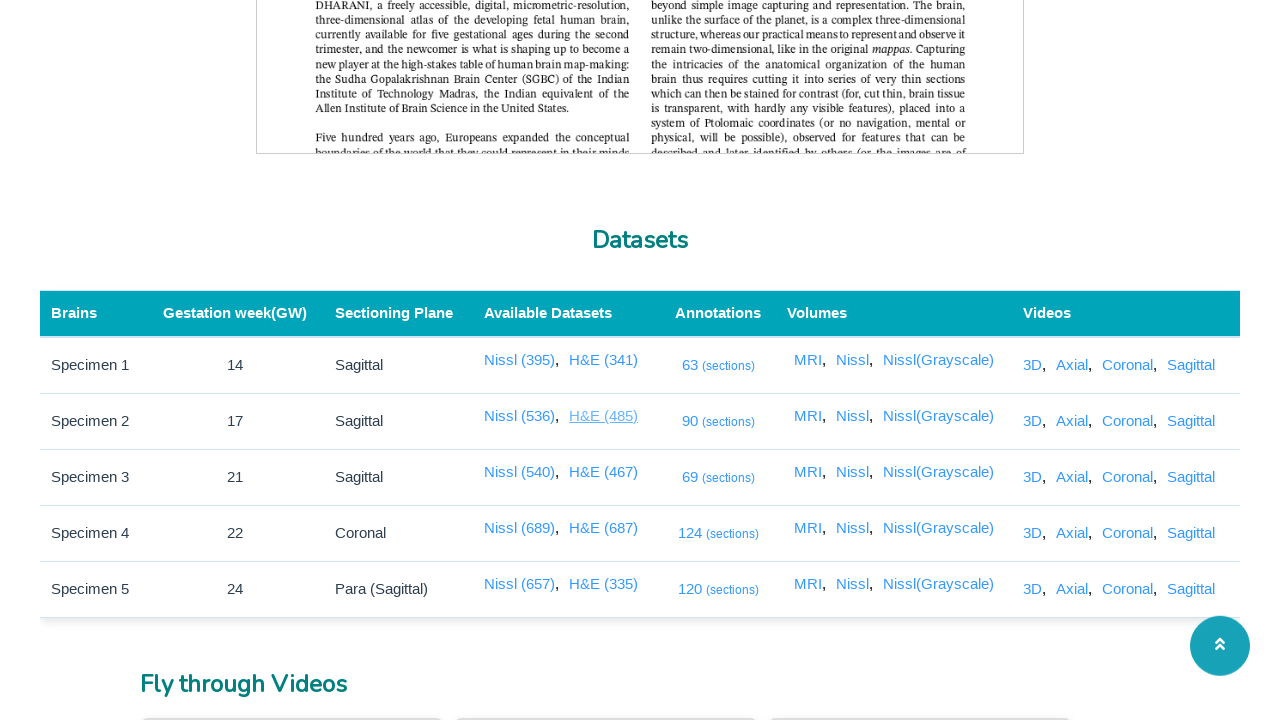

Waited for HE Data 2 Link to be visible
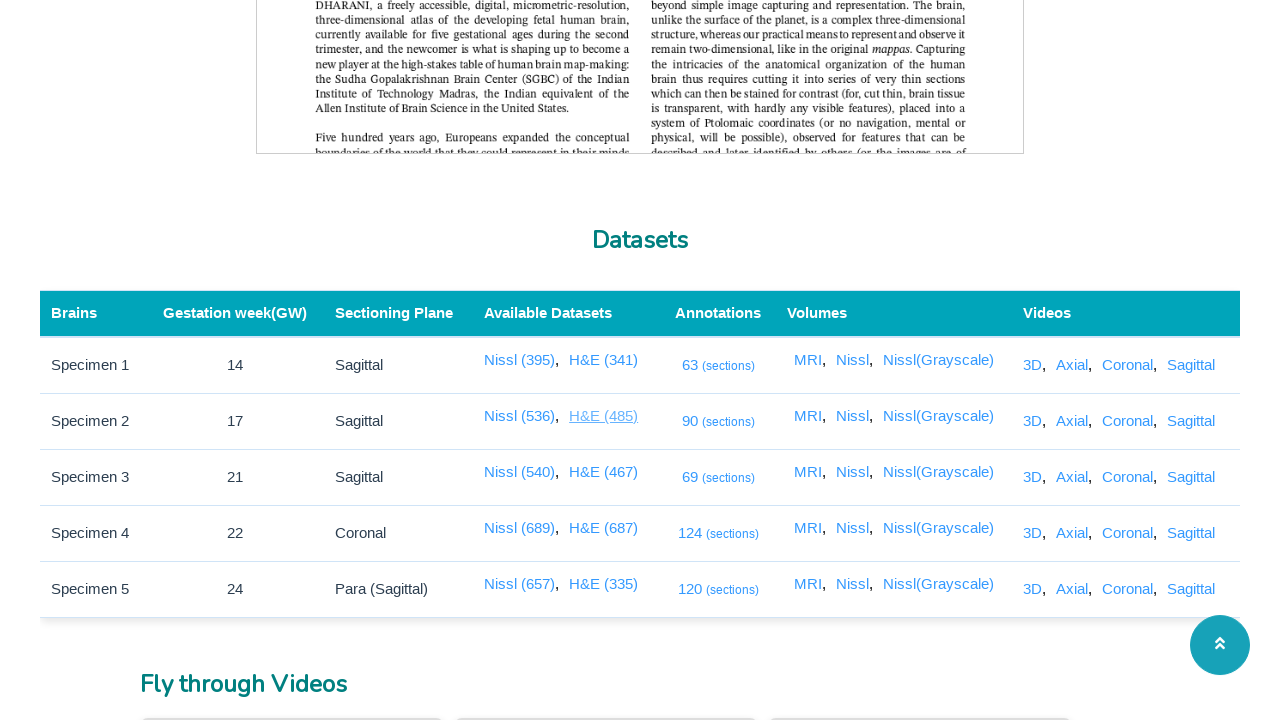

Clicked HE Data 2 Link to open new tab at (604, 472) on a[href='/code/2dviewer/annotation/public?type=hd&data=2&seriesType=HE']
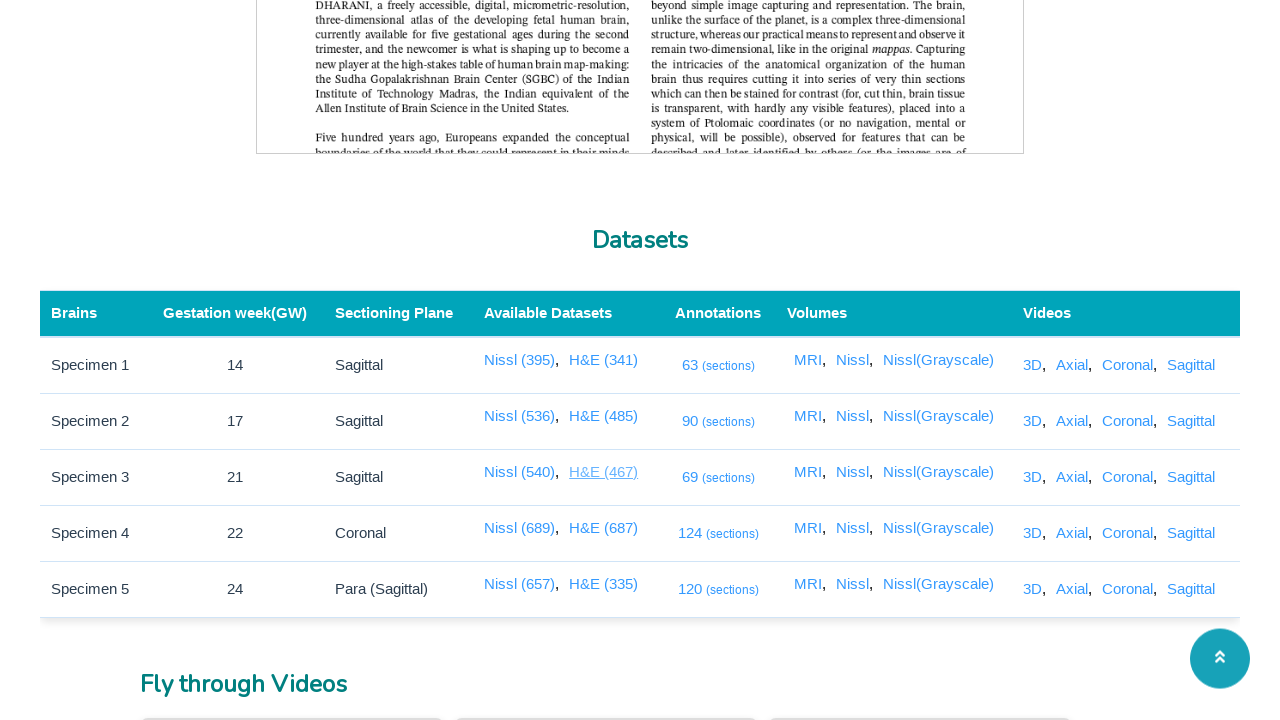

New tab loaded for HE Data 2 Link - Title: SGBC - IITM
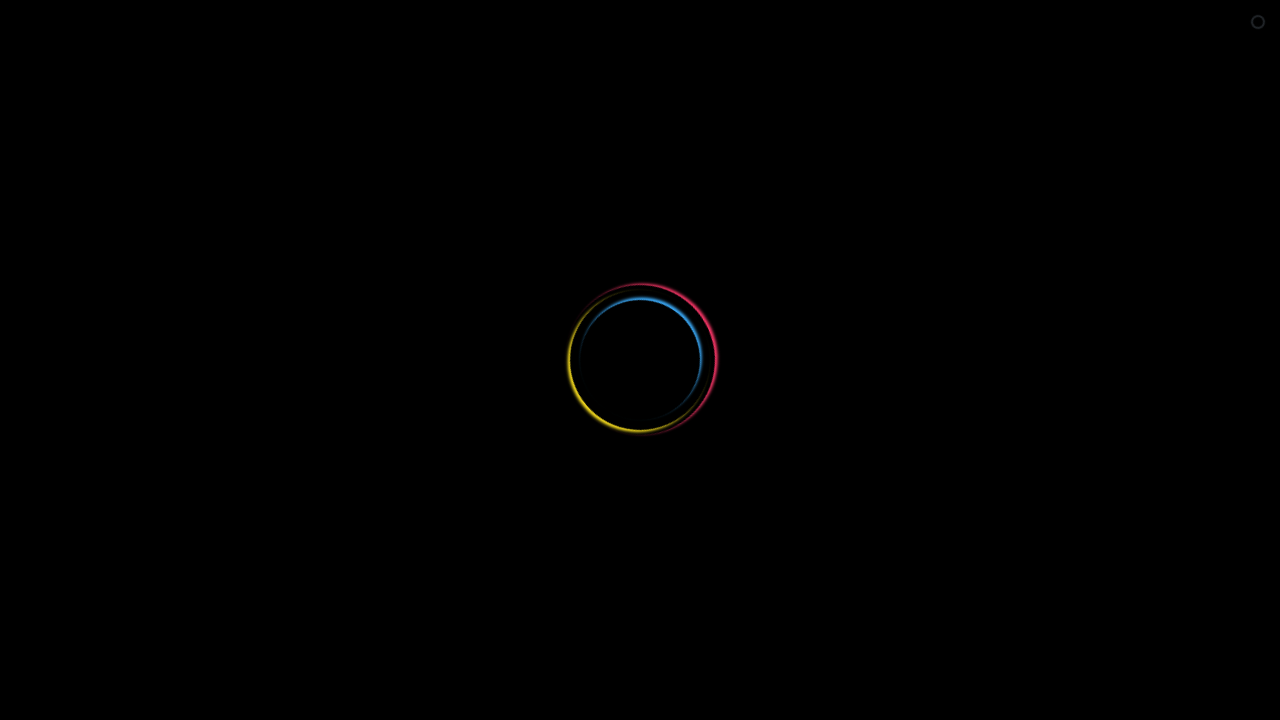

Closed tab for HE Data 2 Link
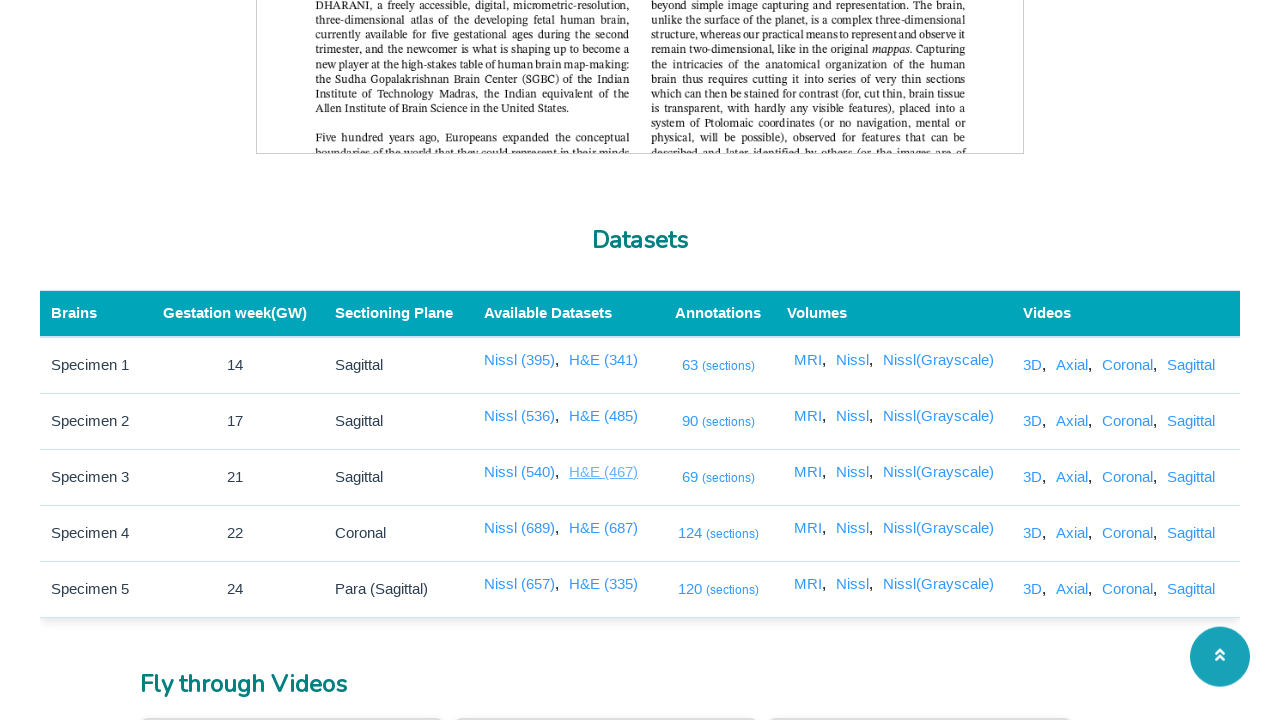

Waited for HE Data 3 Link to be visible
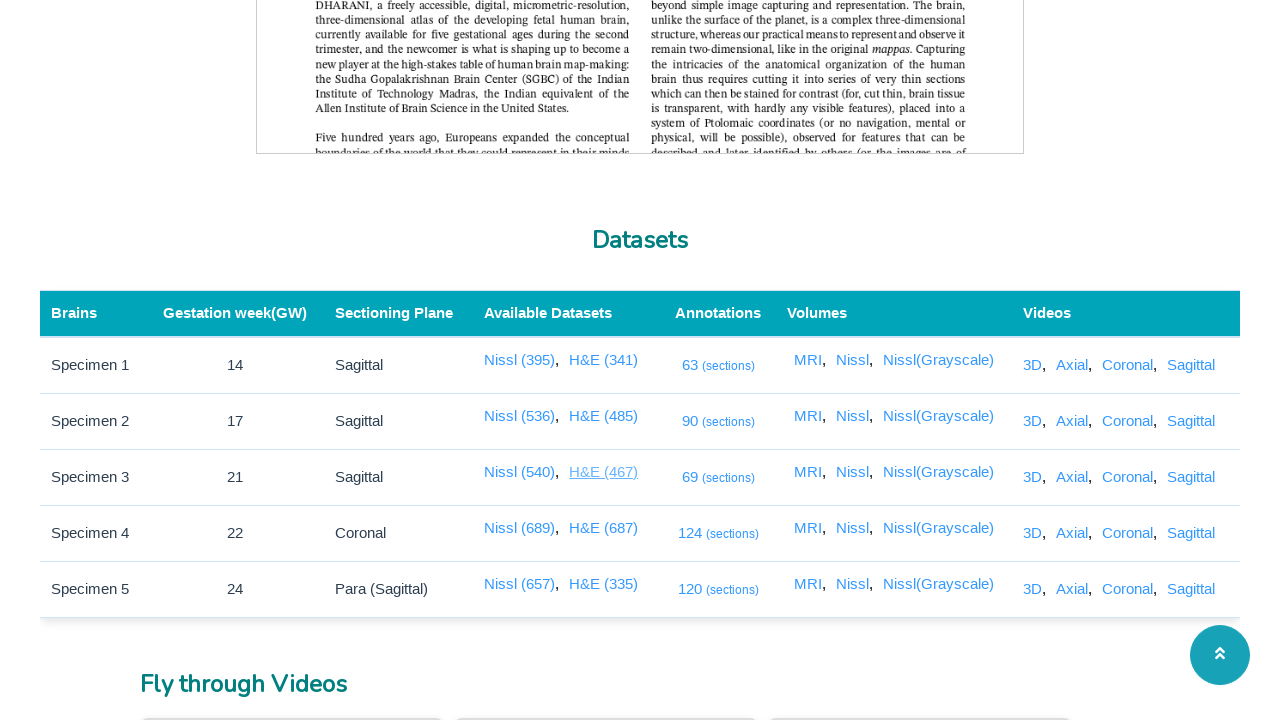

Clicked HE Data 3 Link to open new tab at (604, 528) on a[href='/code/2dviewer/annotation/public?type=hd&data=3&seriesType=HE']
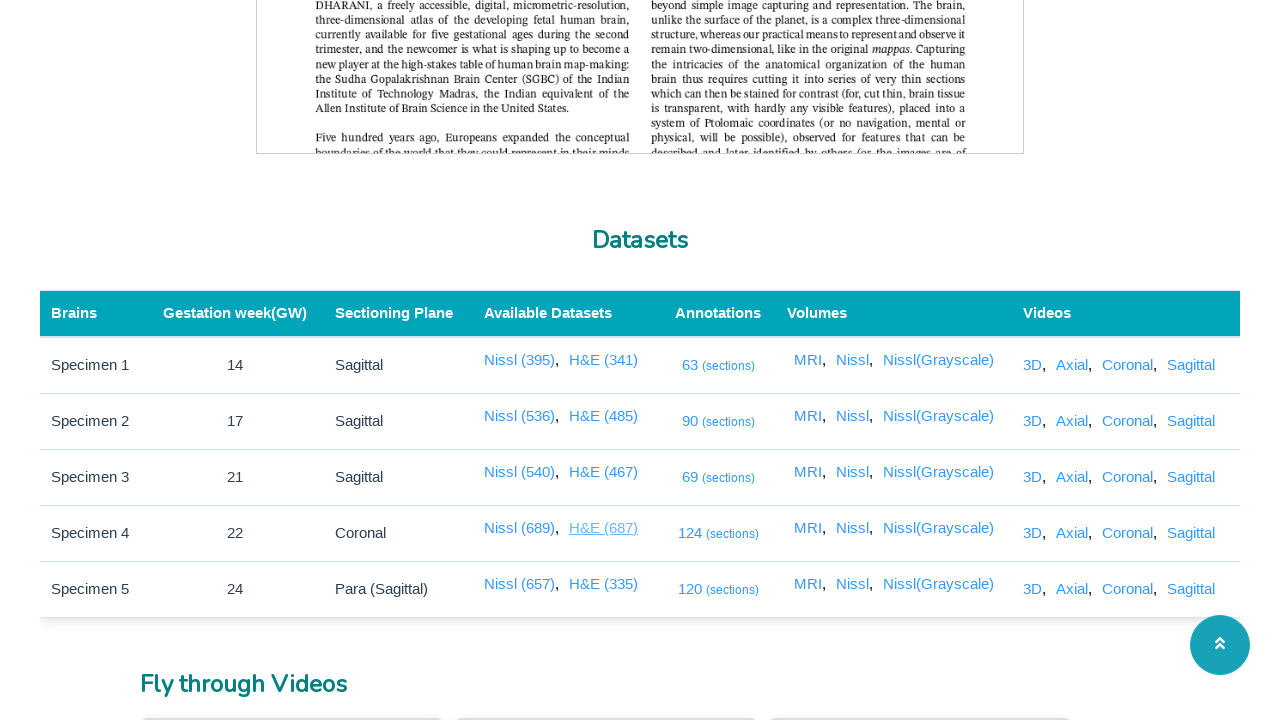

New tab loaded for HE Data 3 Link - Title: SGBC - IITM
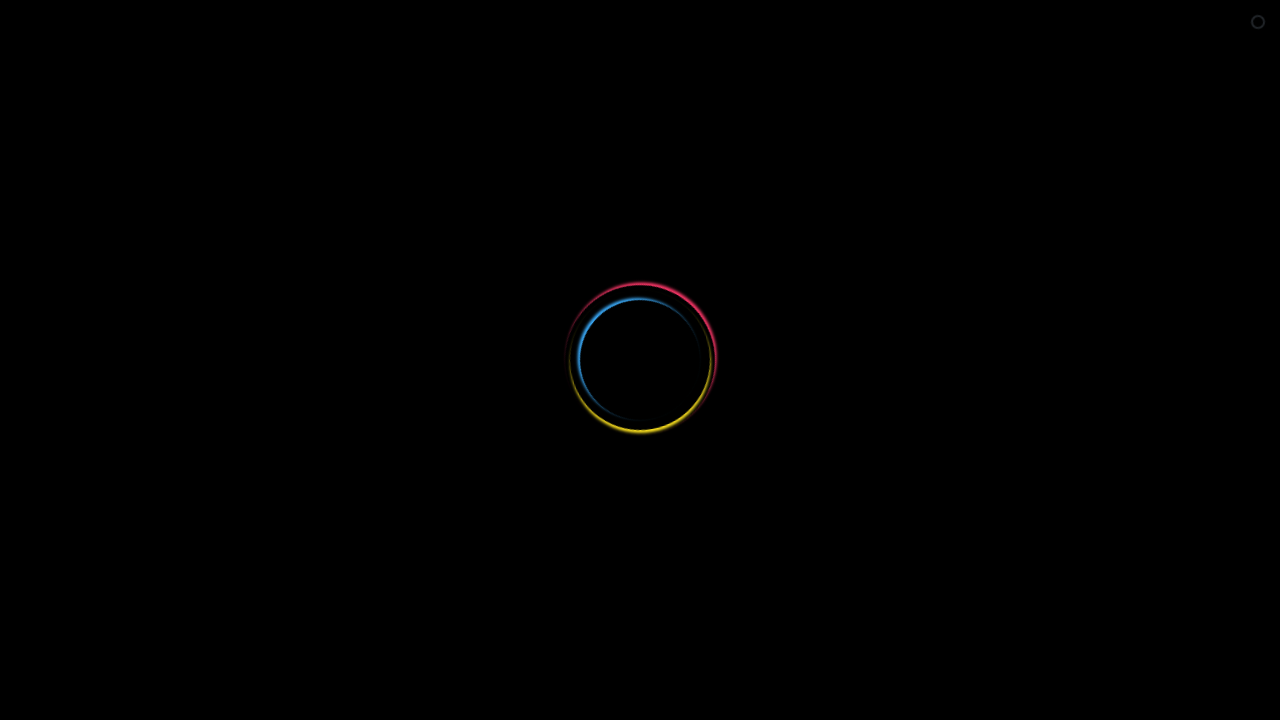

Closed tab for HE Data 3 Link
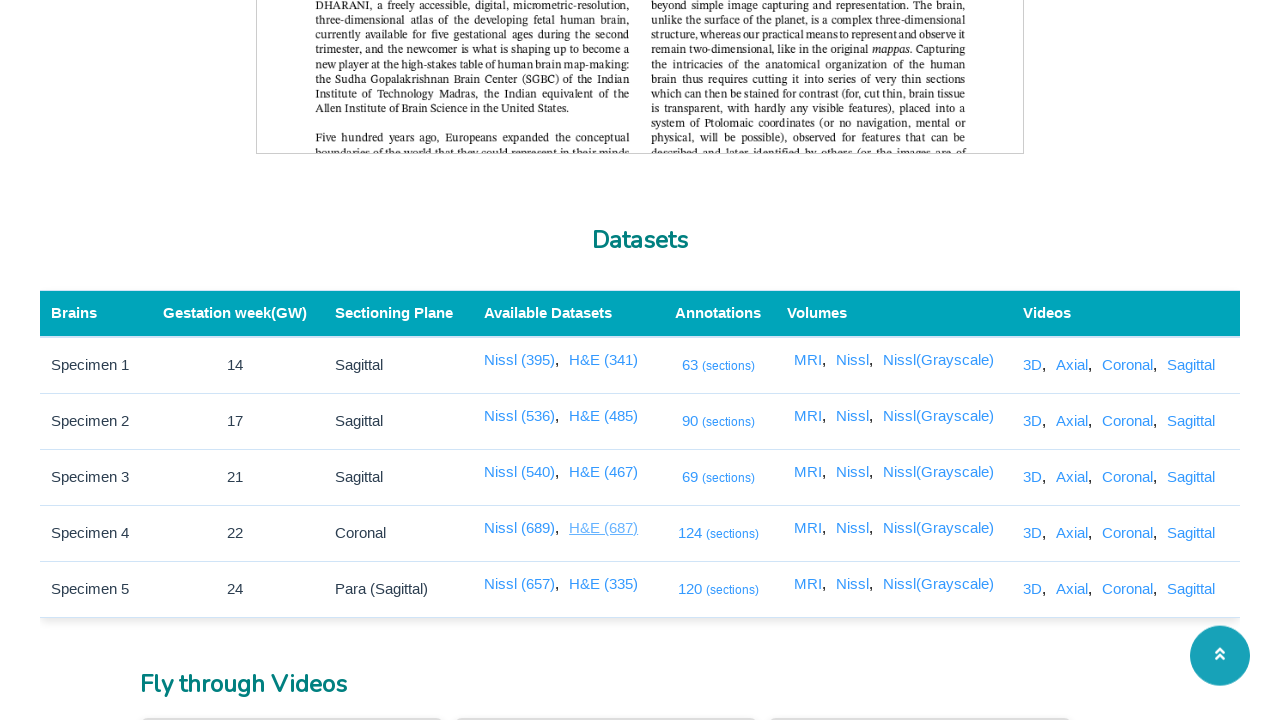

Waited for HE Data 4 Link to be visible
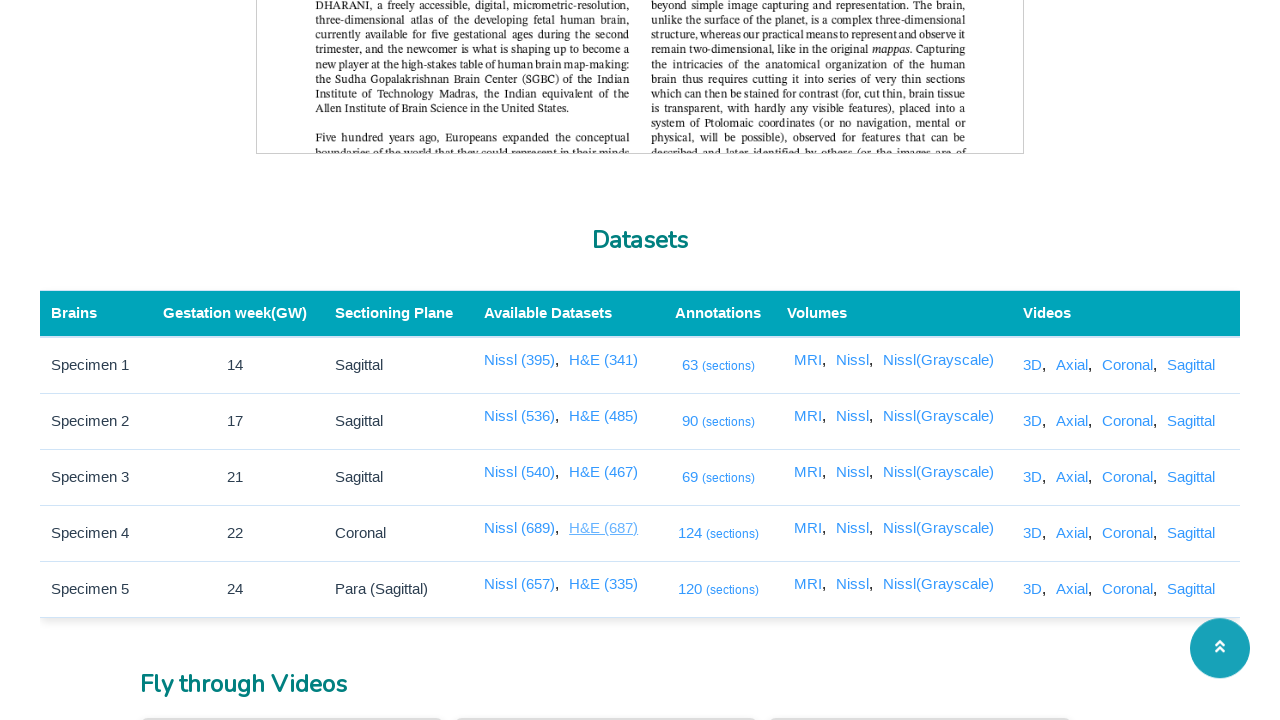

Clicked HE Data 4 Link to open new tab at (604, 584) on a[href='/code/2dviewer/annotation/public?type=hd&data=4&seriesType=HE']
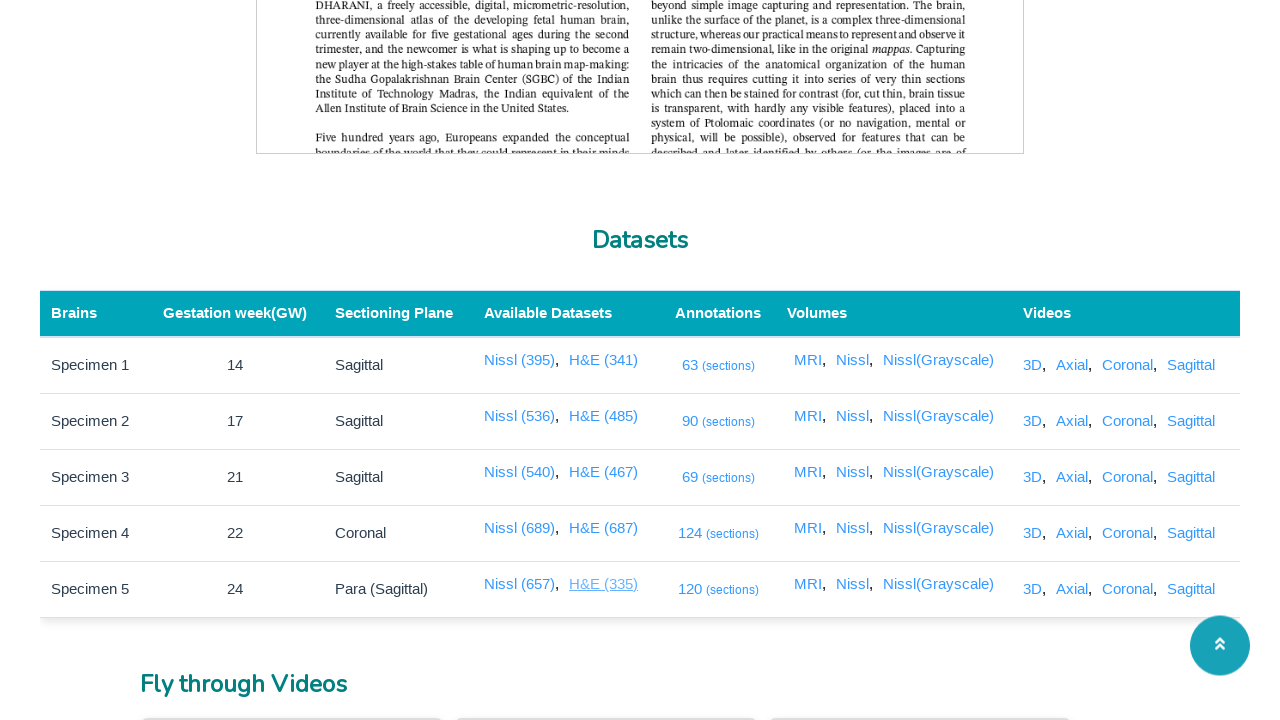

New tab loaded for HE Data 4 Link - Title: SGBC - IITM
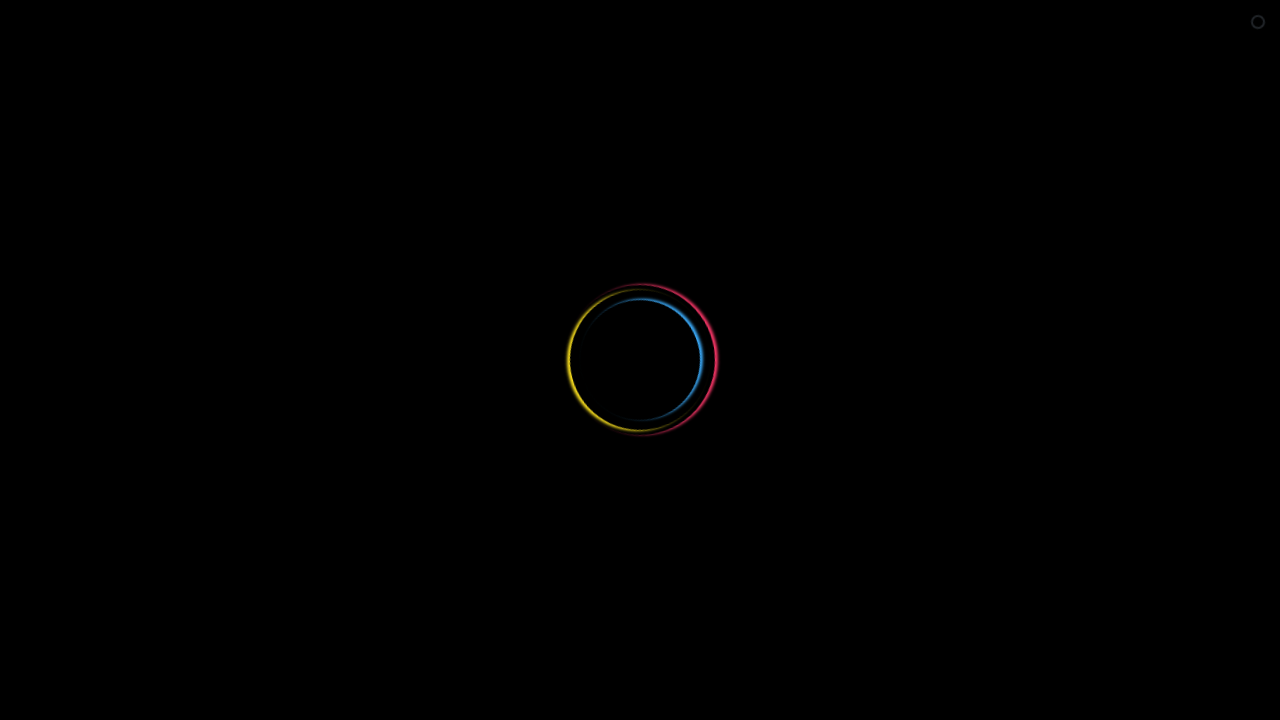

Closed tab for HE Data 4 Link
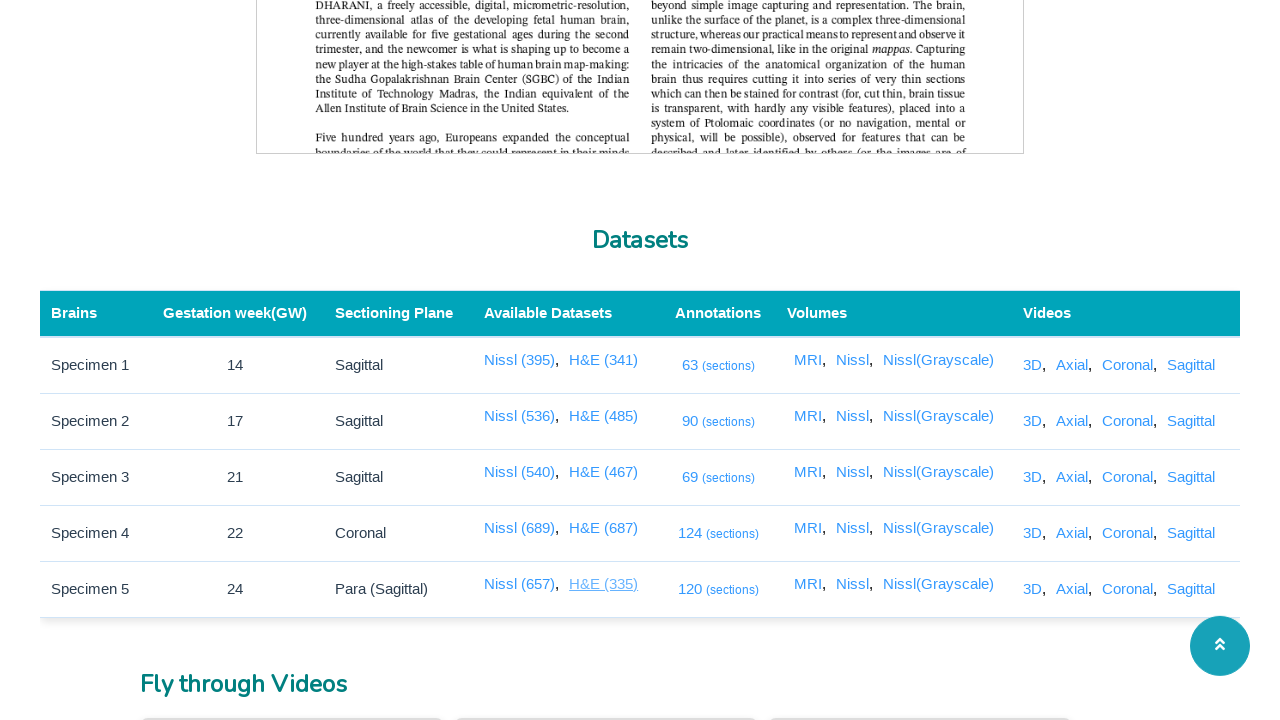

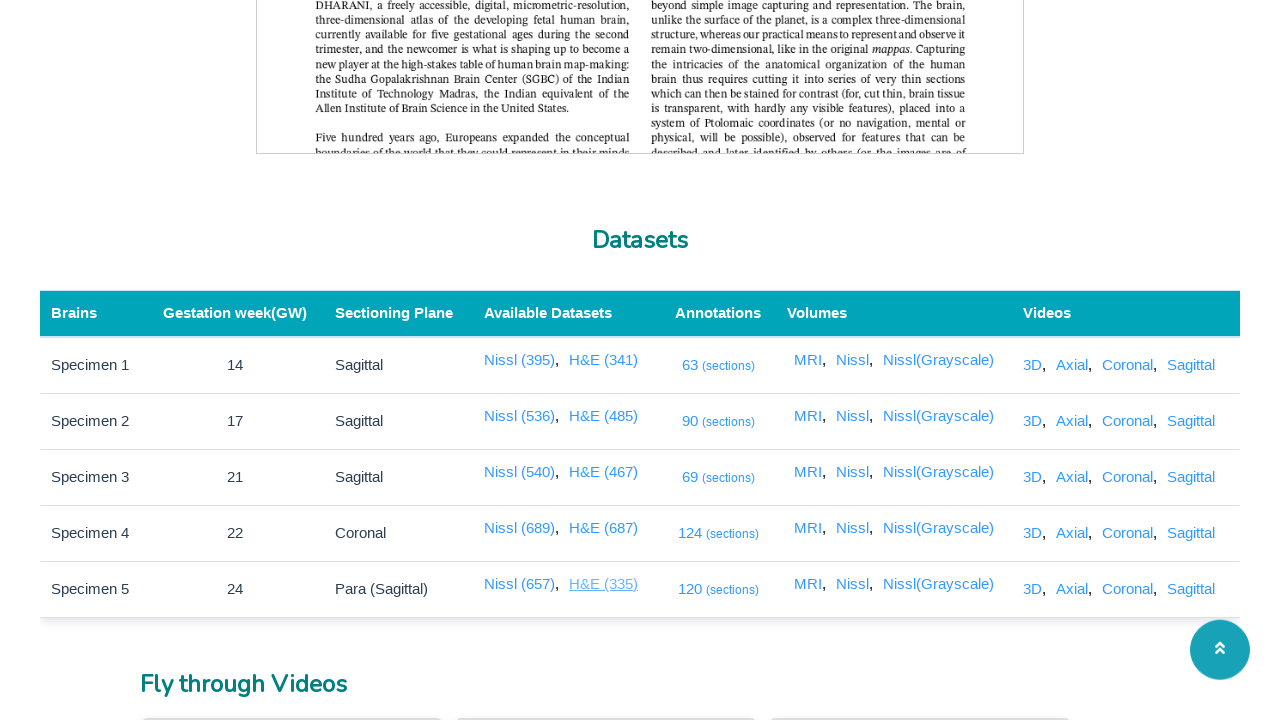